Tests a To-Do app by adding 5 new items to the list, then marking all 10 items (5 existing + 5 new) as completed by clicking their checkboxes.

Starting URL: https://lambdatest.github.io/sample-todo-app/

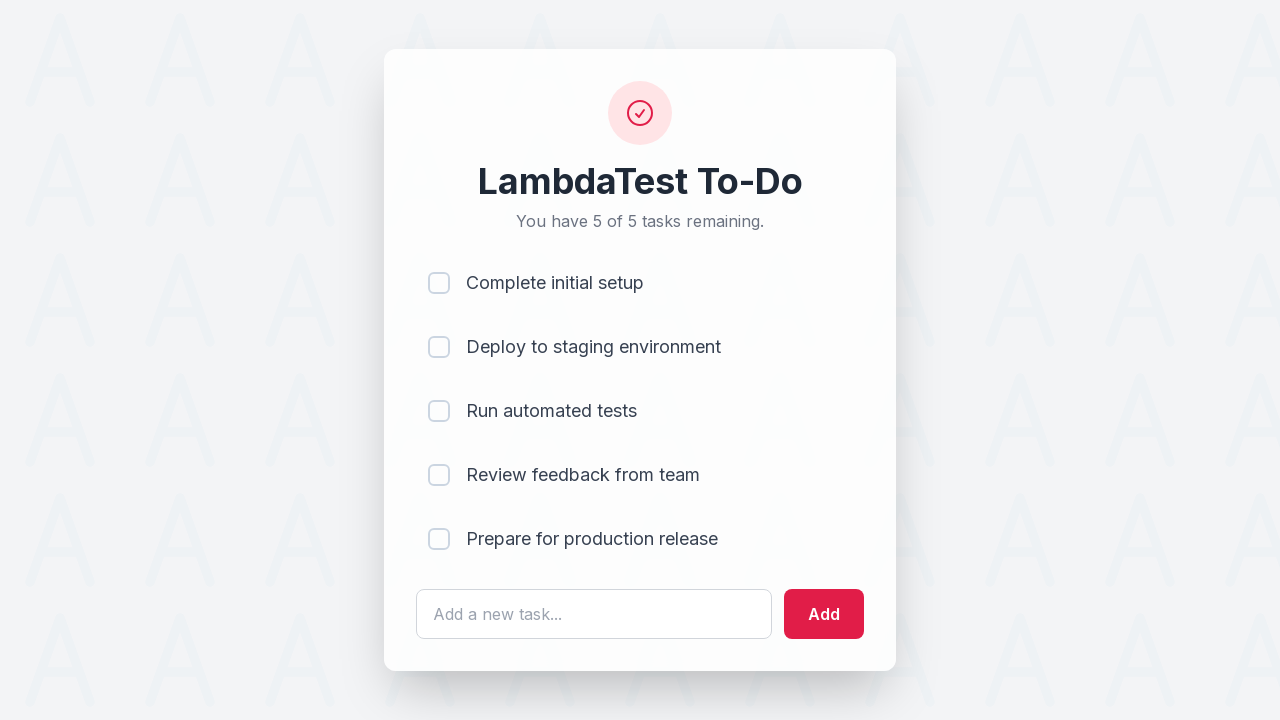

Waited for page to load (networkidle)
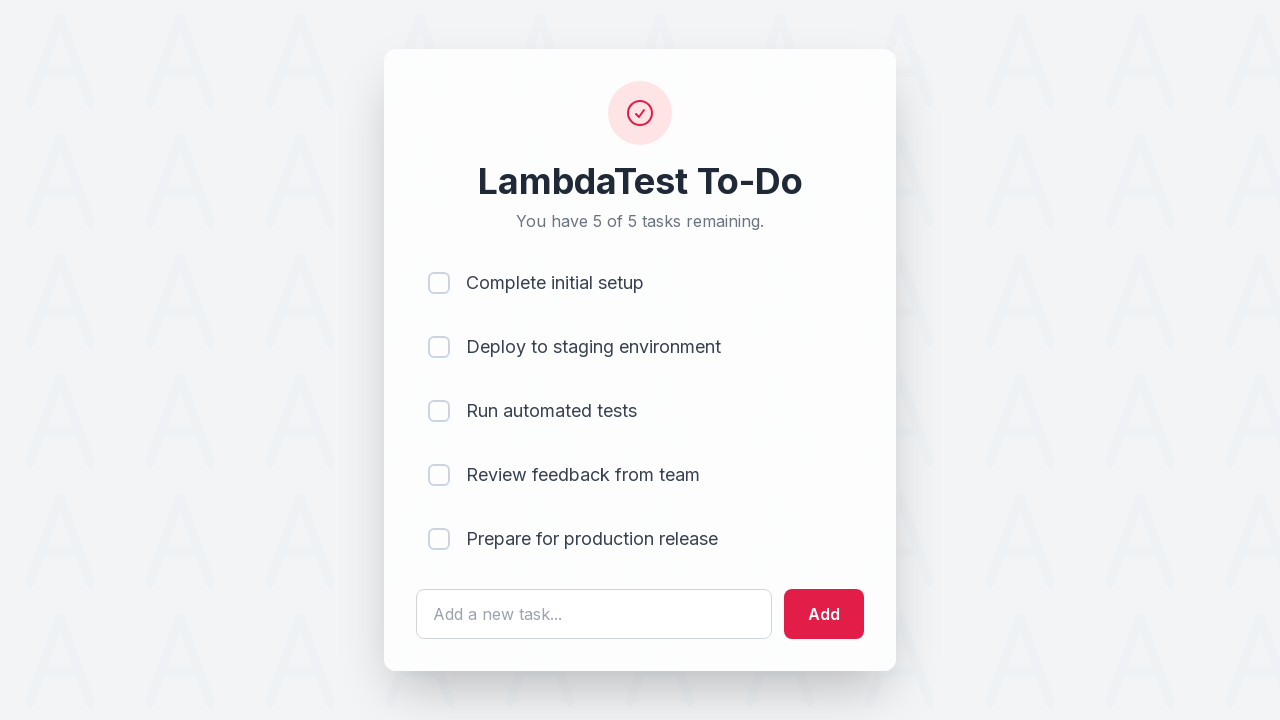

Clicked text field to add new item 1 at (594, 614) on #sampletodotext
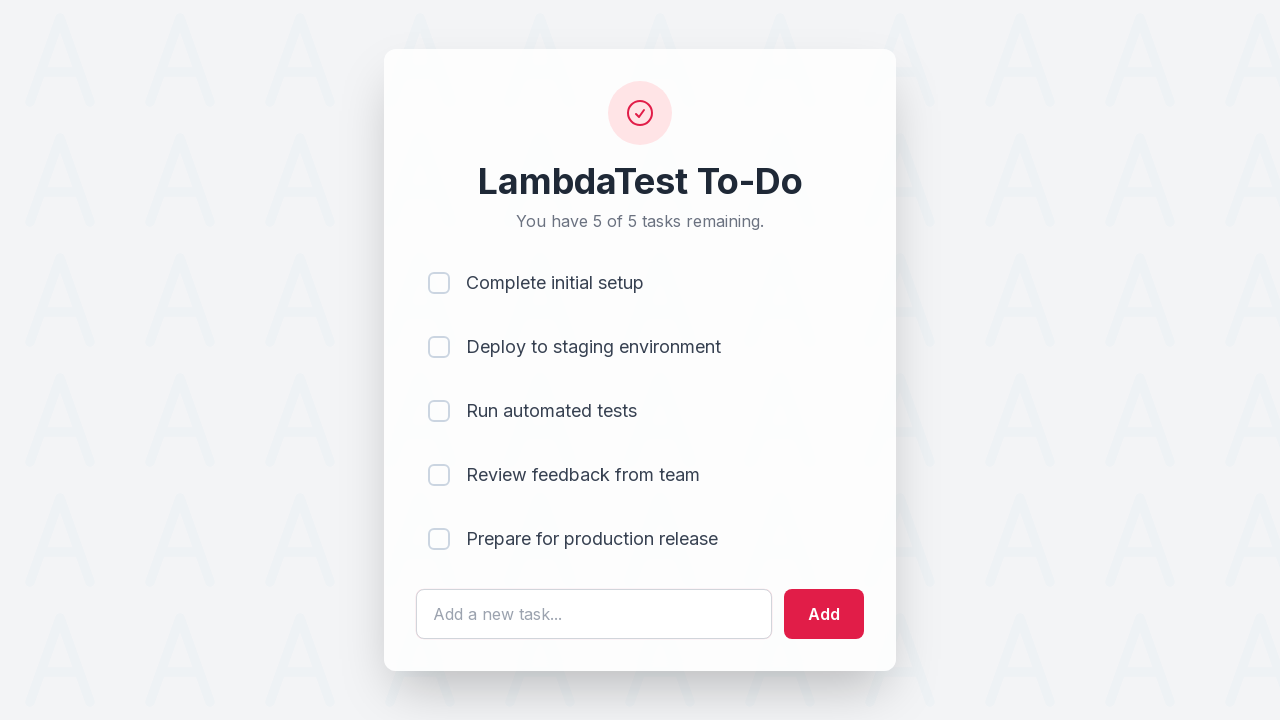

Filled text field with 'Adding a new item 1' on #sampletodotext
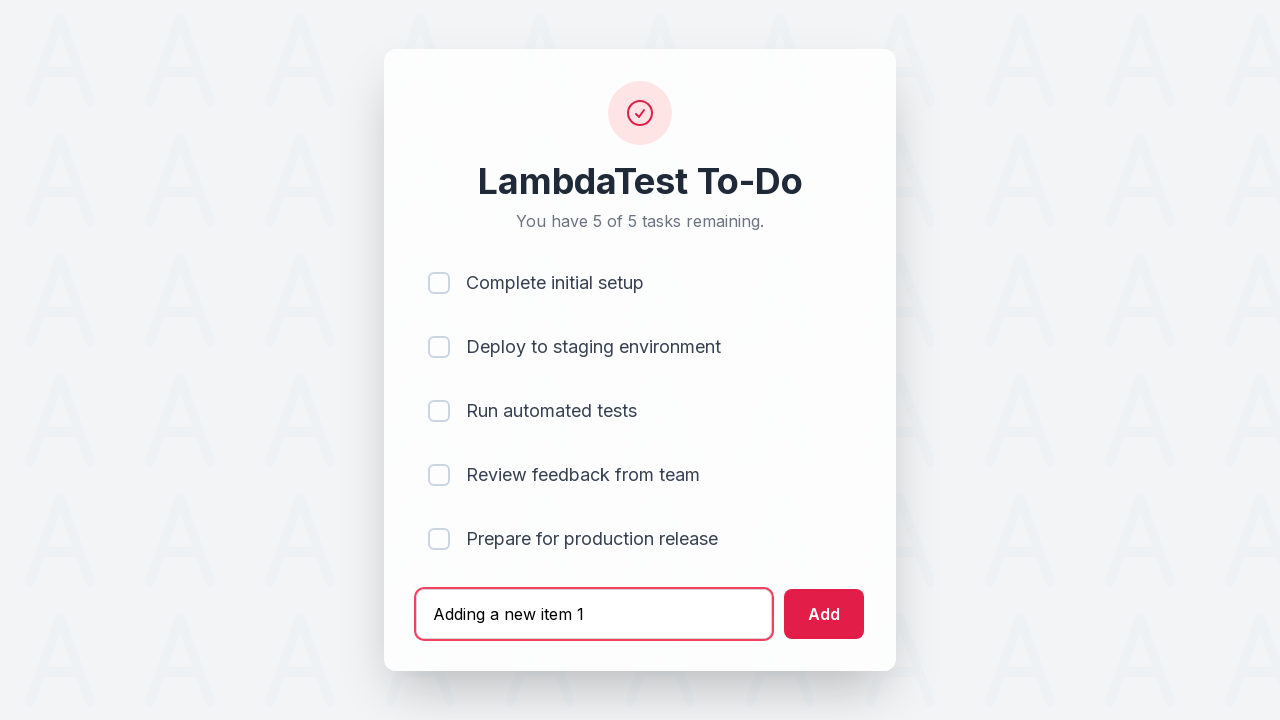

Pressed Enter to add item 1 to the list on #sampletodotext
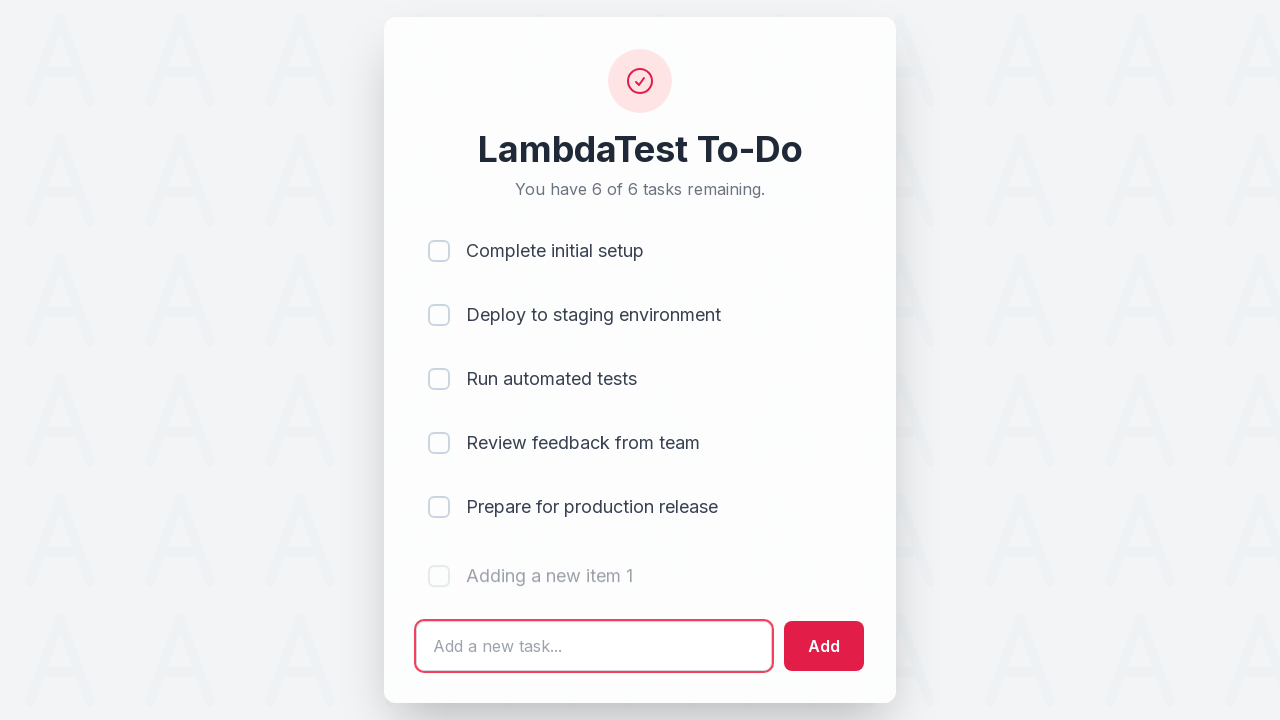

Waited 500ms for item to be added
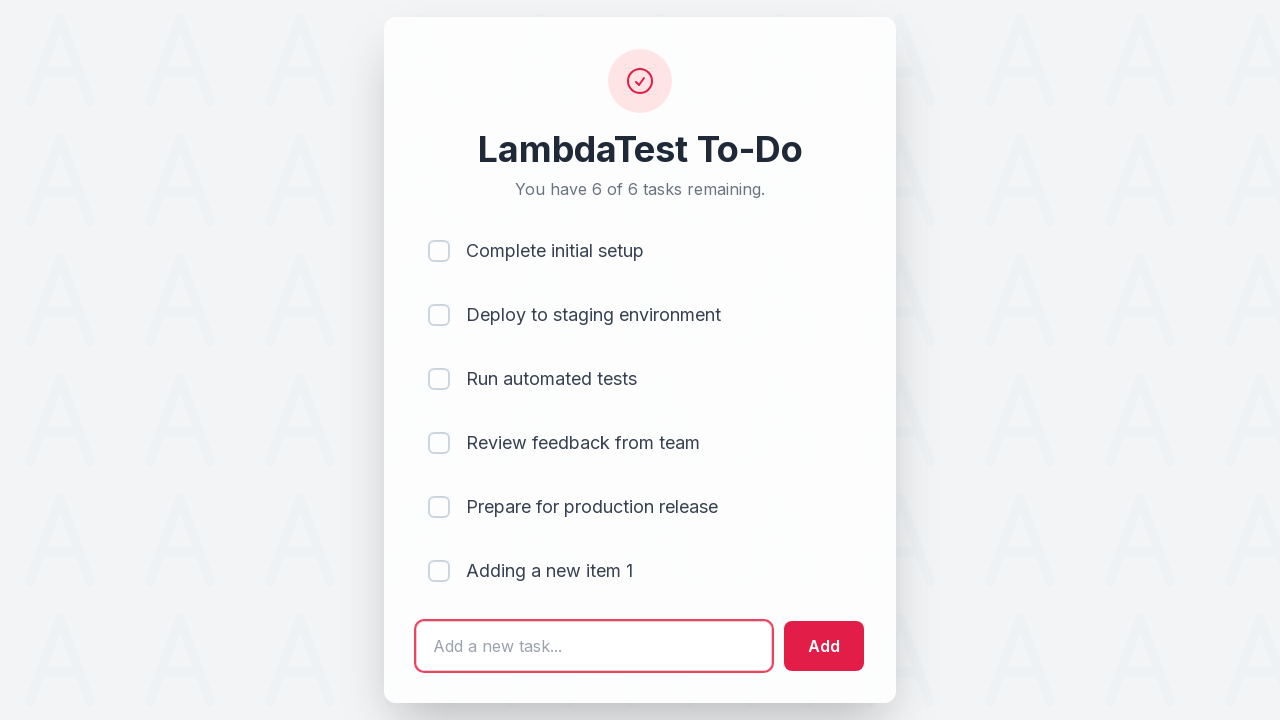

Clicked text field to add new item 2 at (594, 646) on #sampletodotext
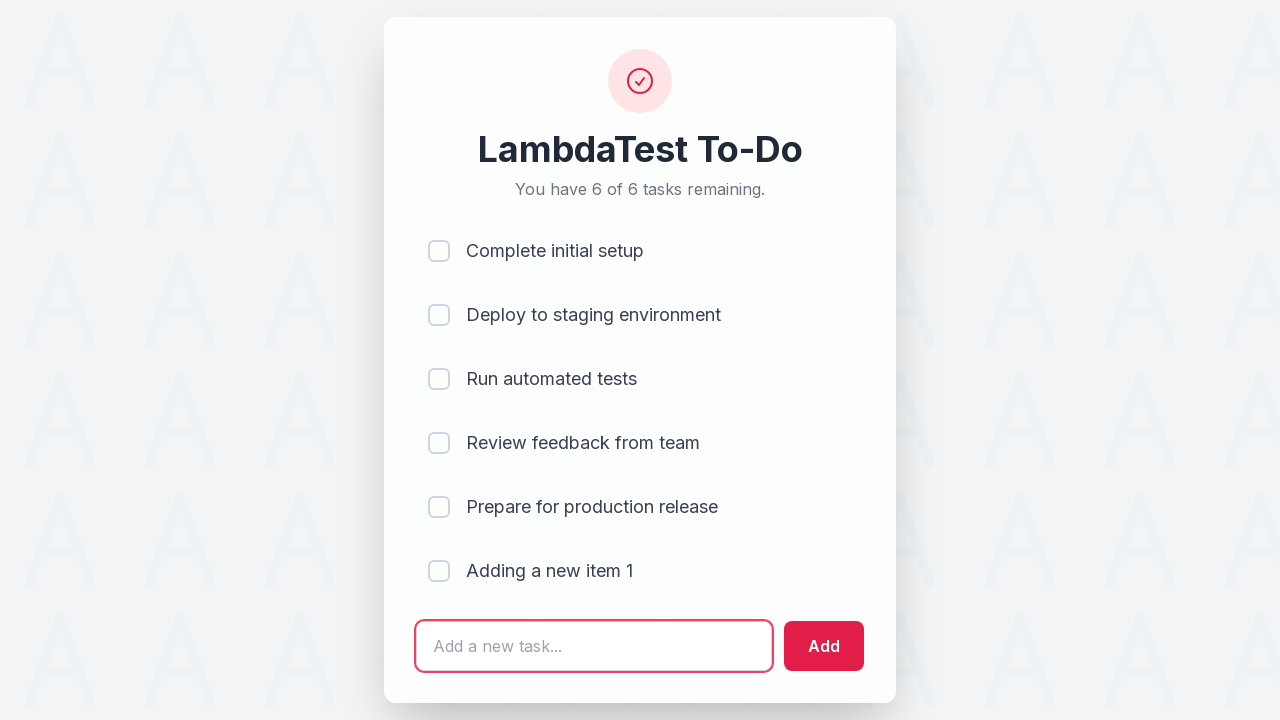

Filled text field with 'Adding a new item 2' on #sampletodotext
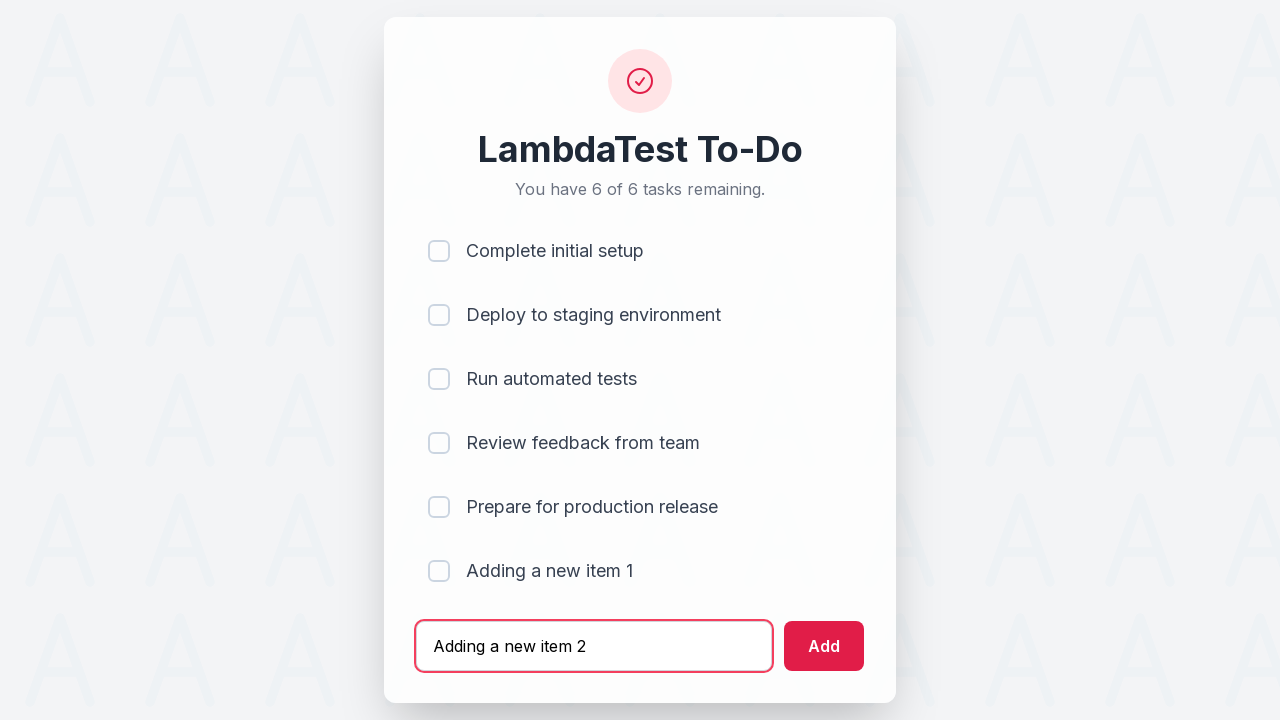

Pressed Enter to add item 2 to the list on #sampletodotext
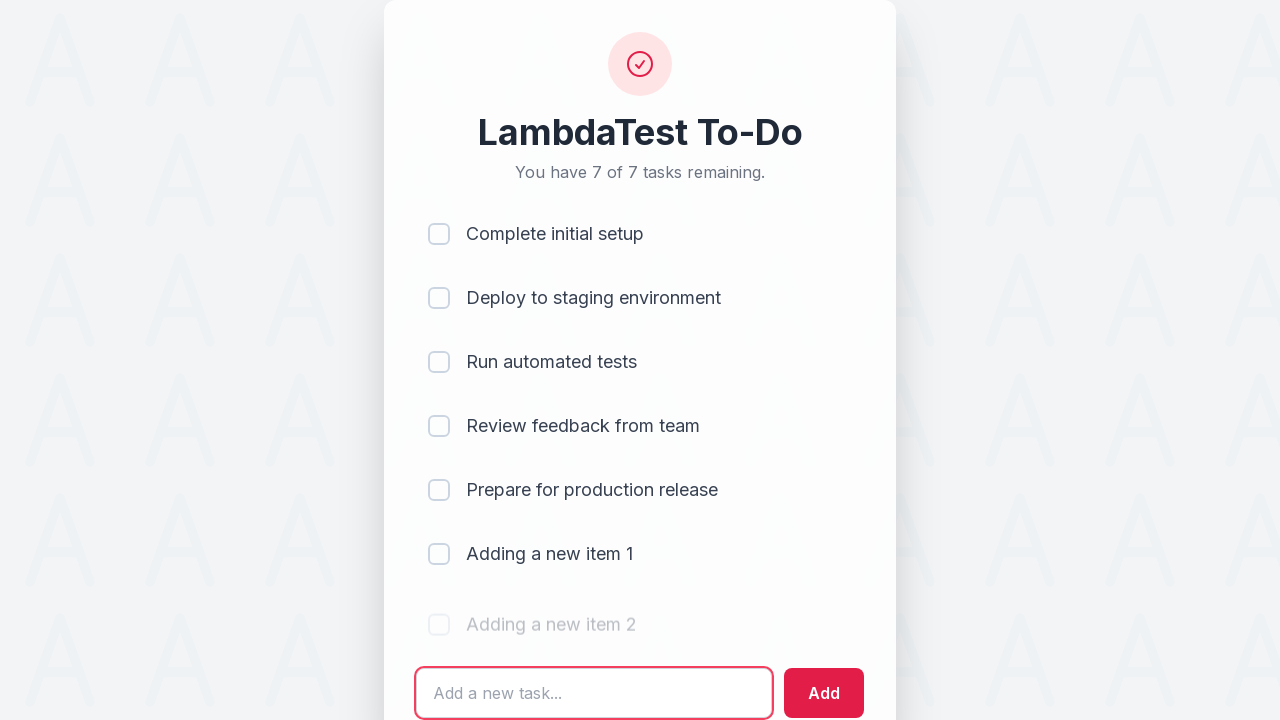

Waited 500ms for item to be added
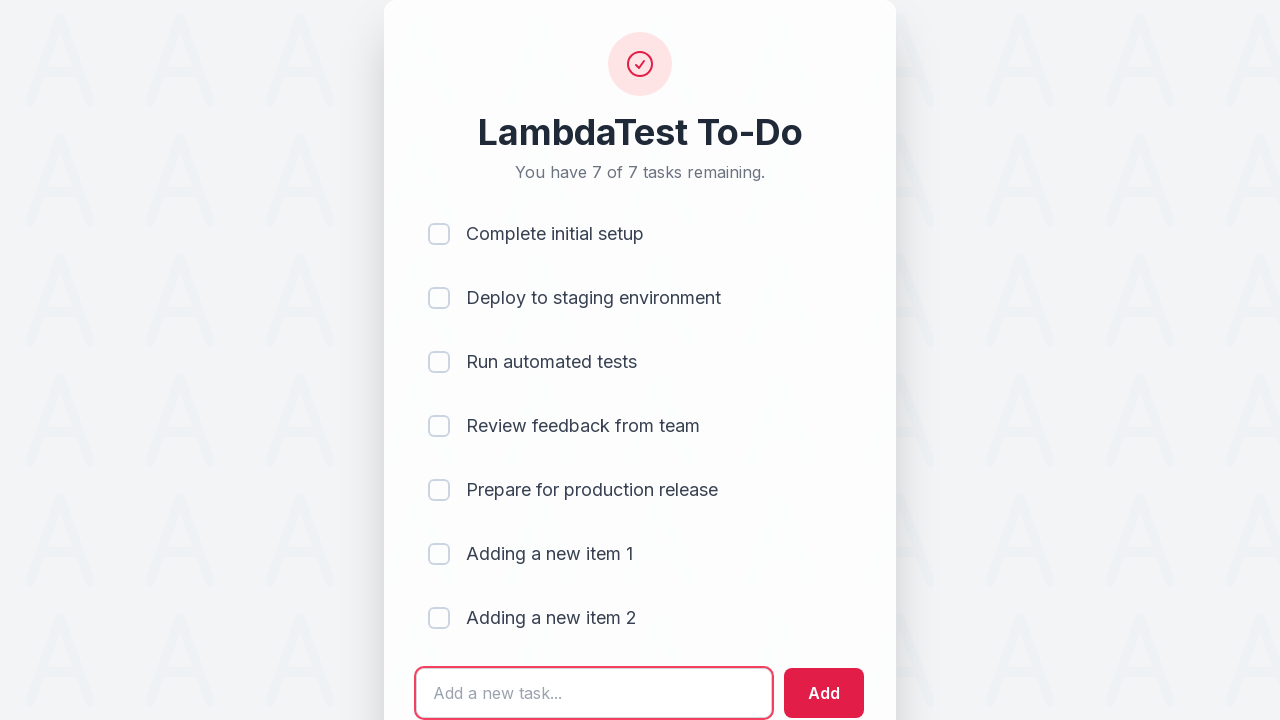

Clicked text field to add new item 3 at (594, 693) on #sampletodotext
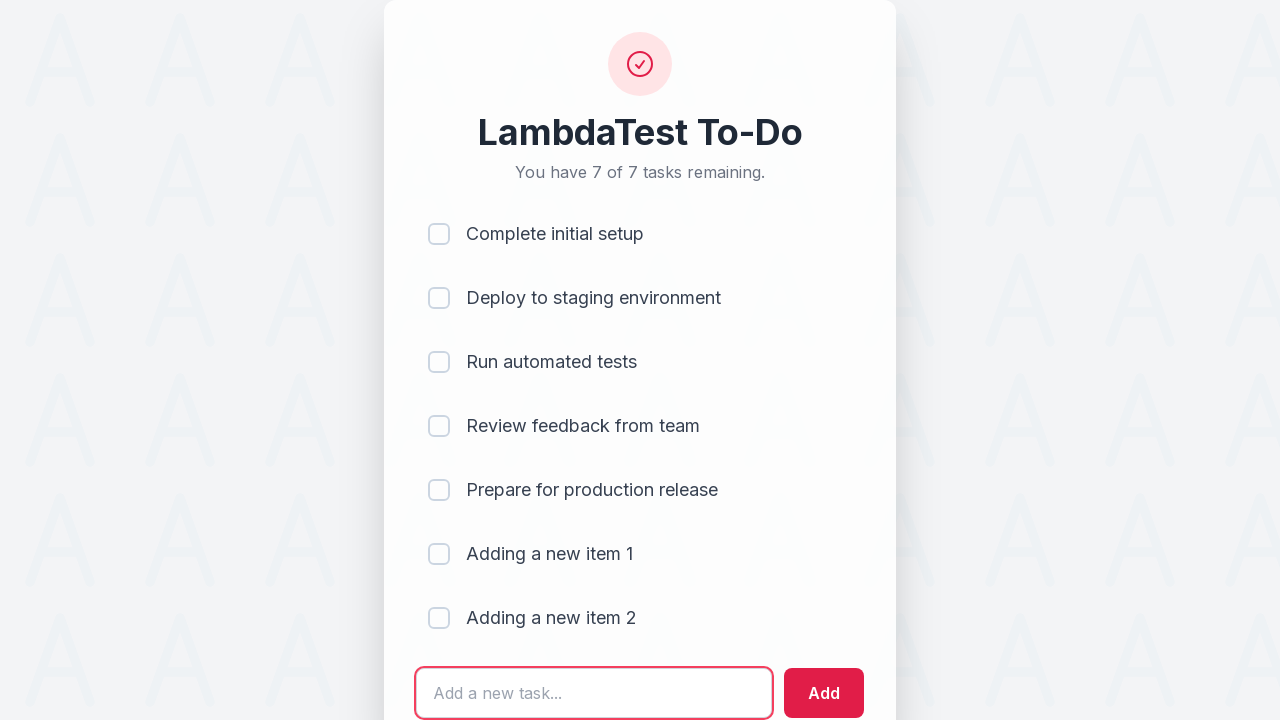

Filled text field with 'Adding a new item 3' on #sampletodotext
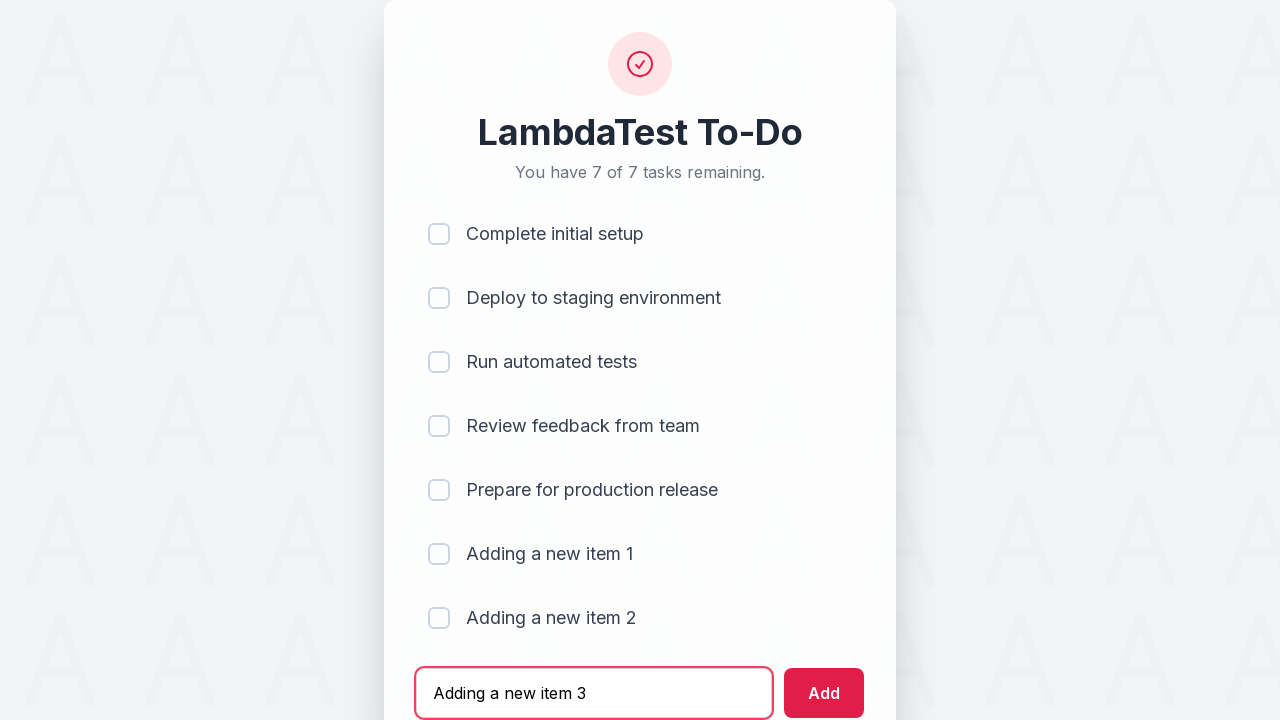

Pressed Enter to add item 3 to the list on #sampletodotext
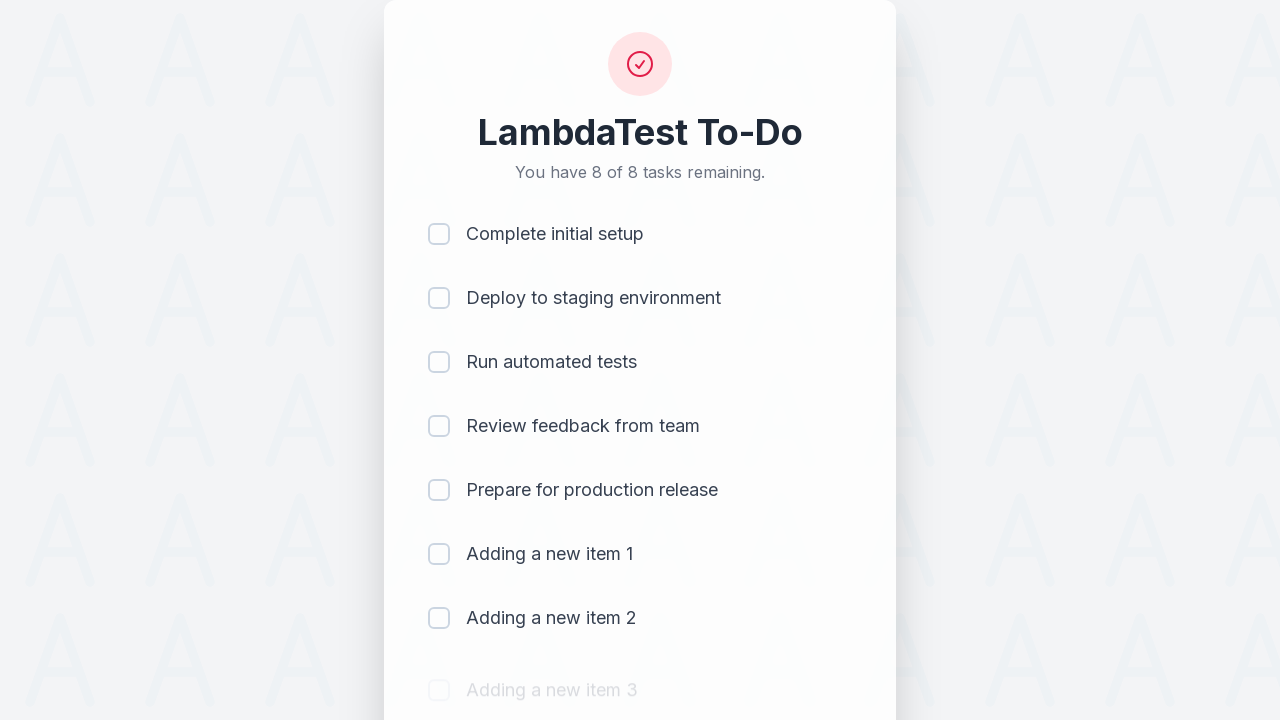

Waited 500ms for item to be added
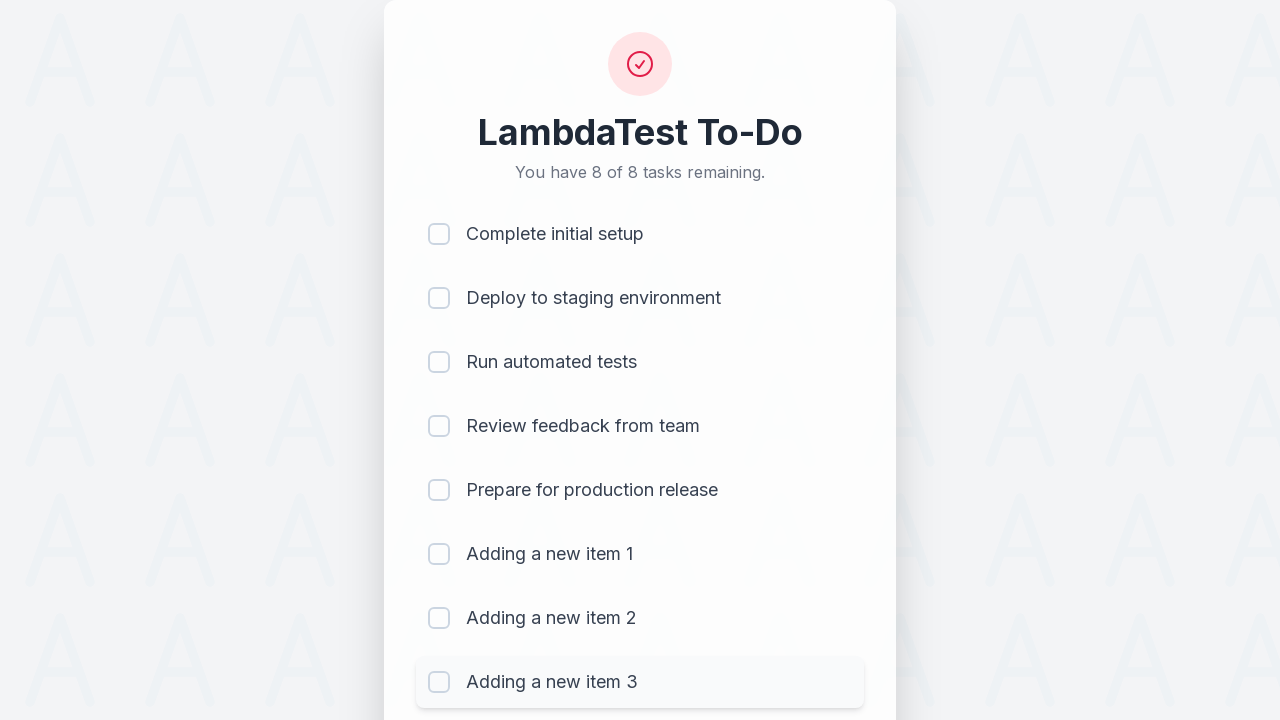

Clicked text field to add new item 4 at (594, 663) on #sampletodotext
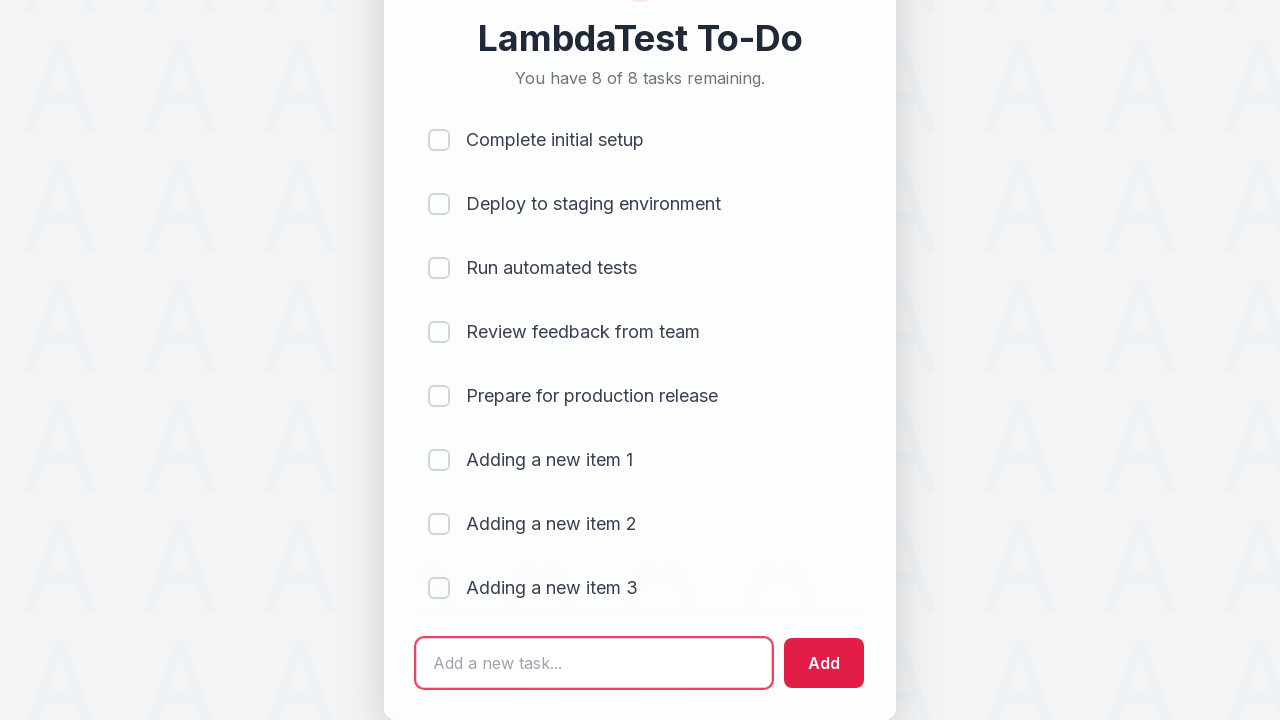

Filled text field with 'Adding a new item 4' on #sampletodotext
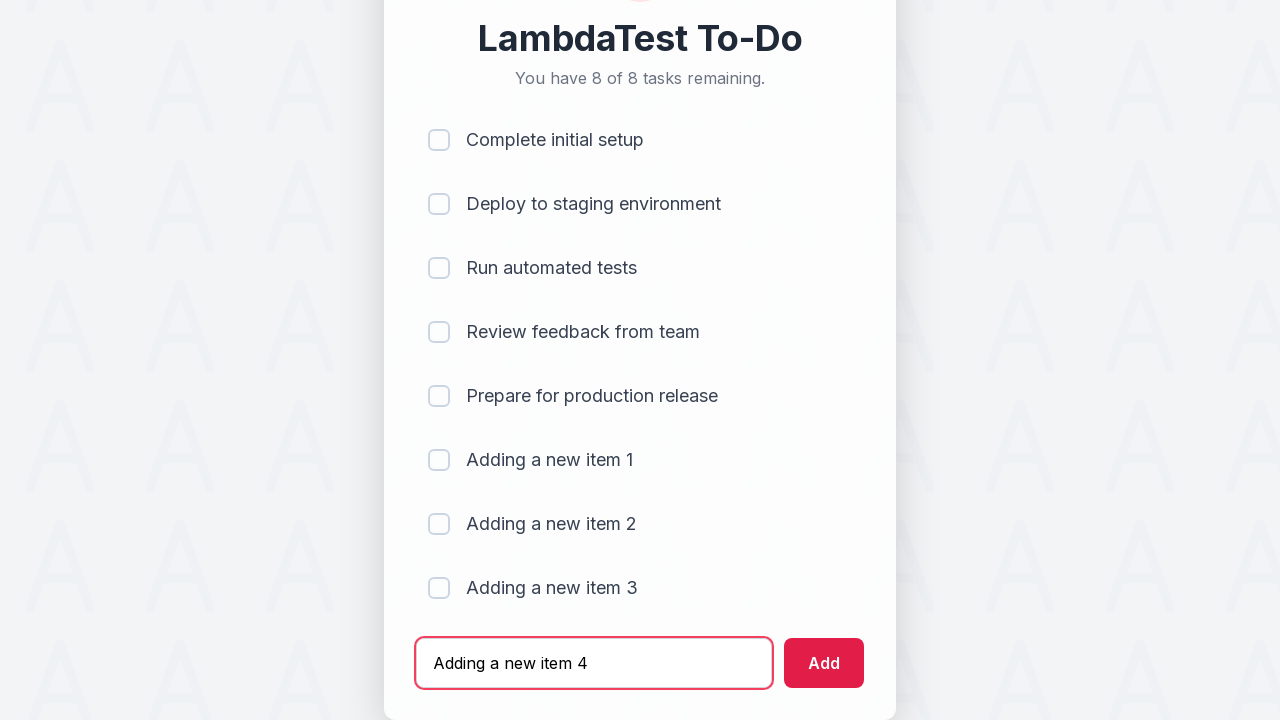

Pressed Enter to add item 4 to the list on #sampletodotext
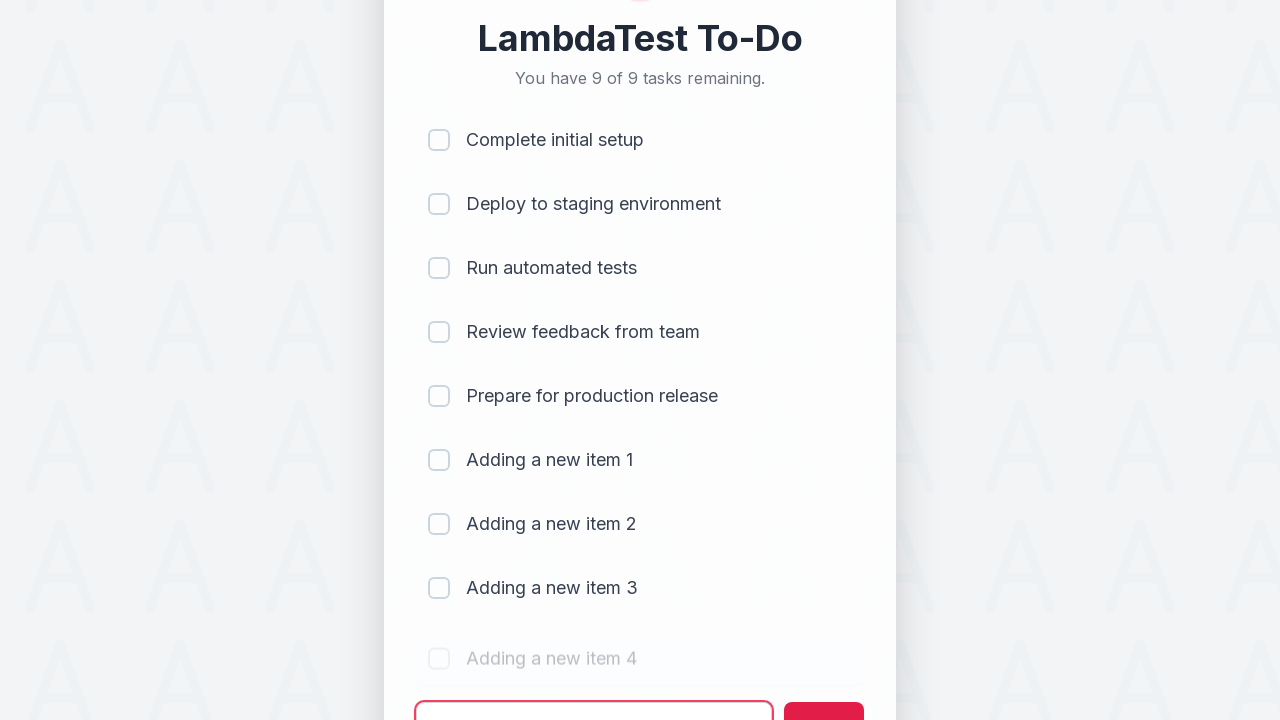

Waited 500ms for item to be added
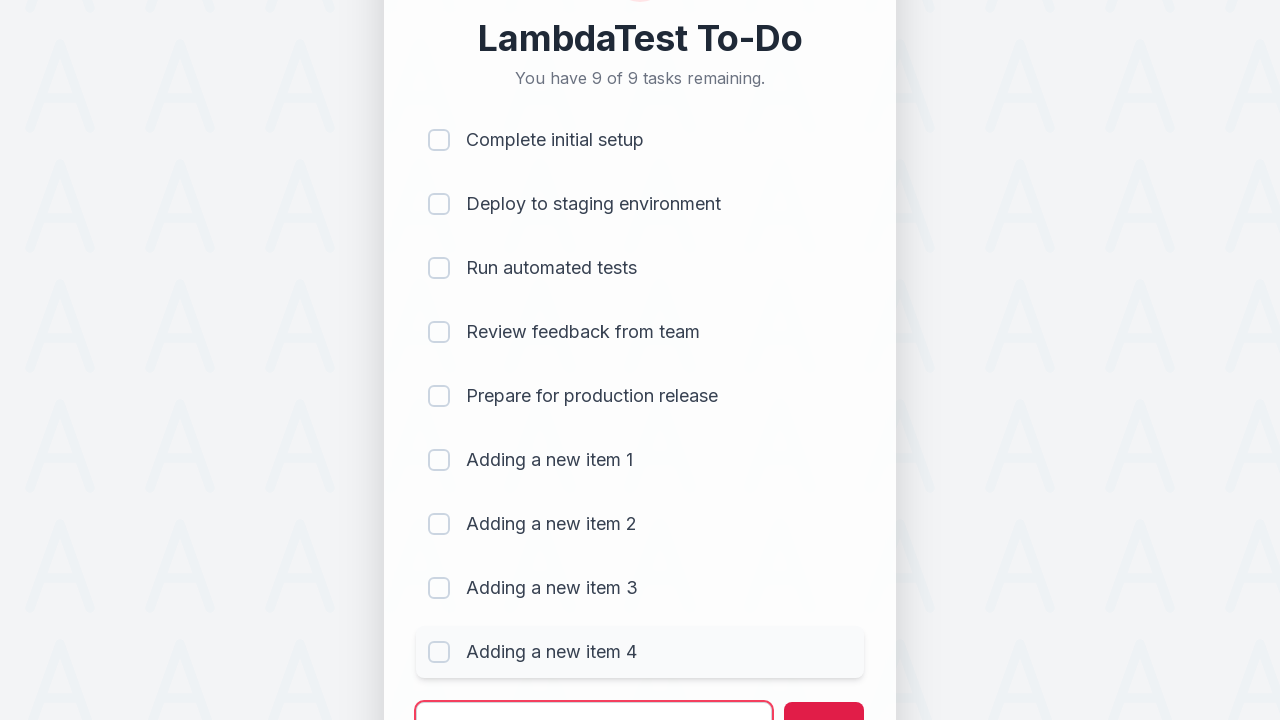

Clicked text field to add new item 5 at (594, 695) on #sampletodotext
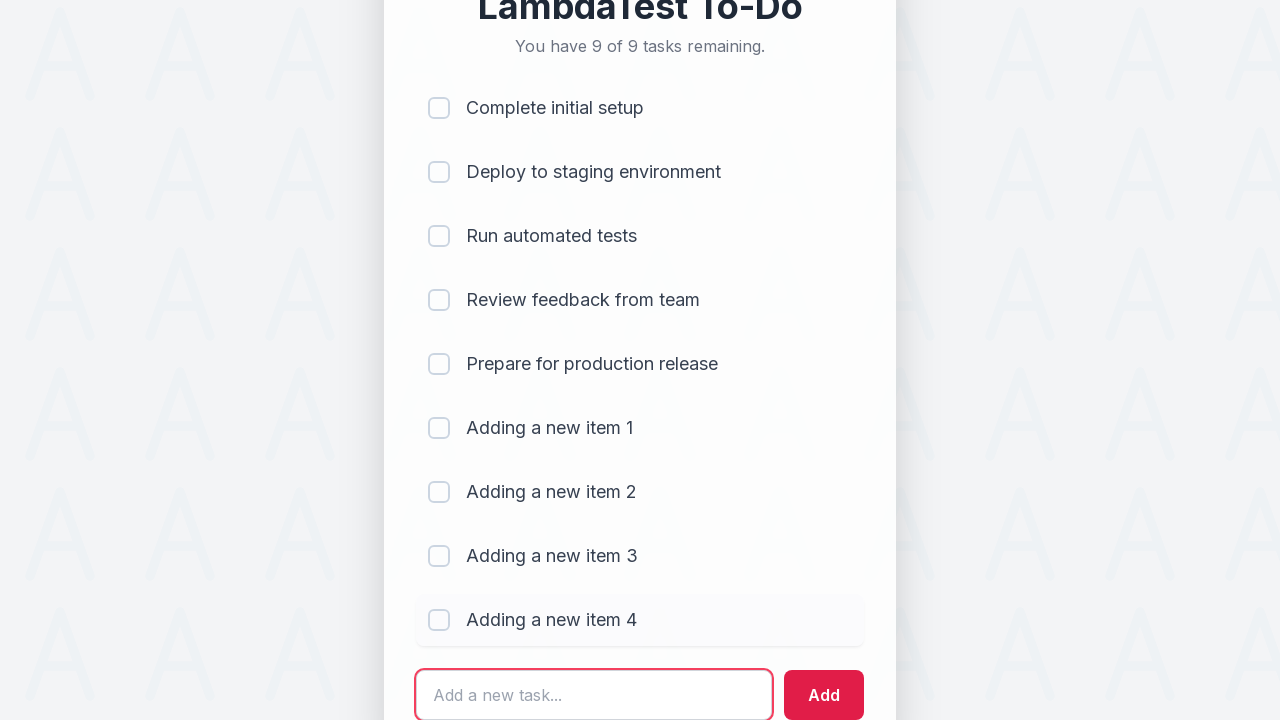

Filled text field with 'Adding a new item 5' on #sampletodotext
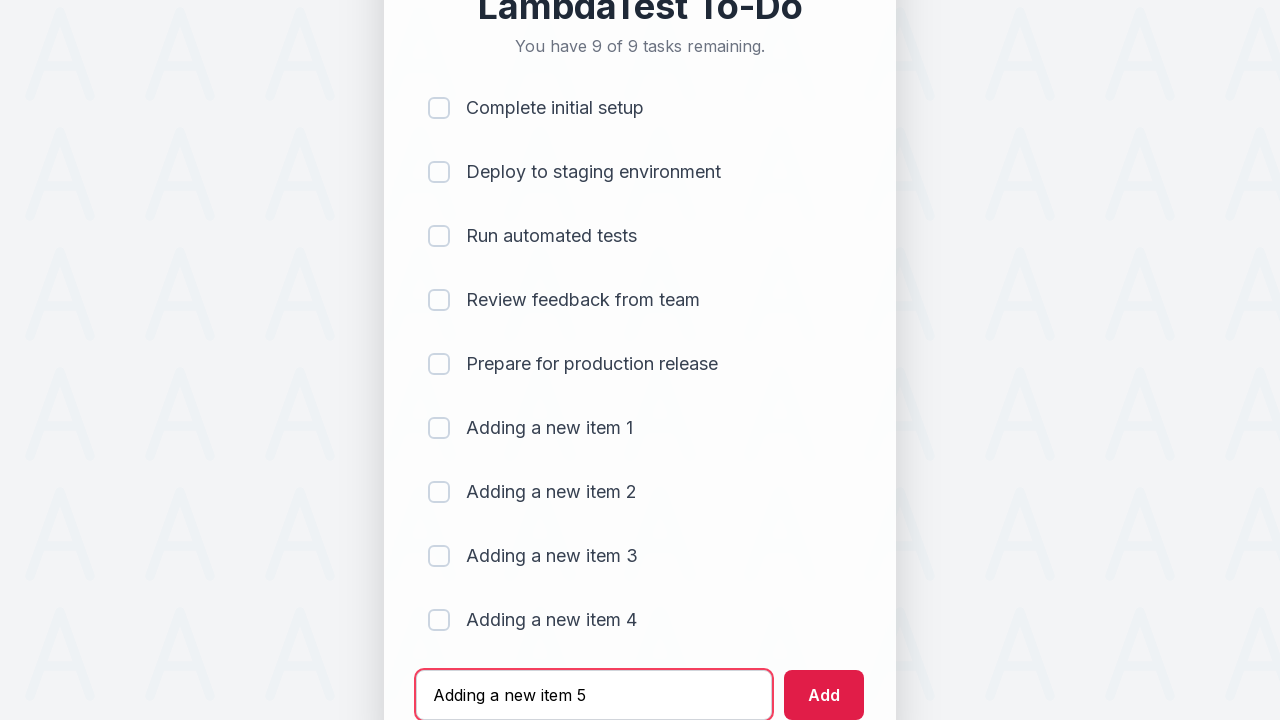

Pressed Enter to add item 5 to the list on #sampletodotext
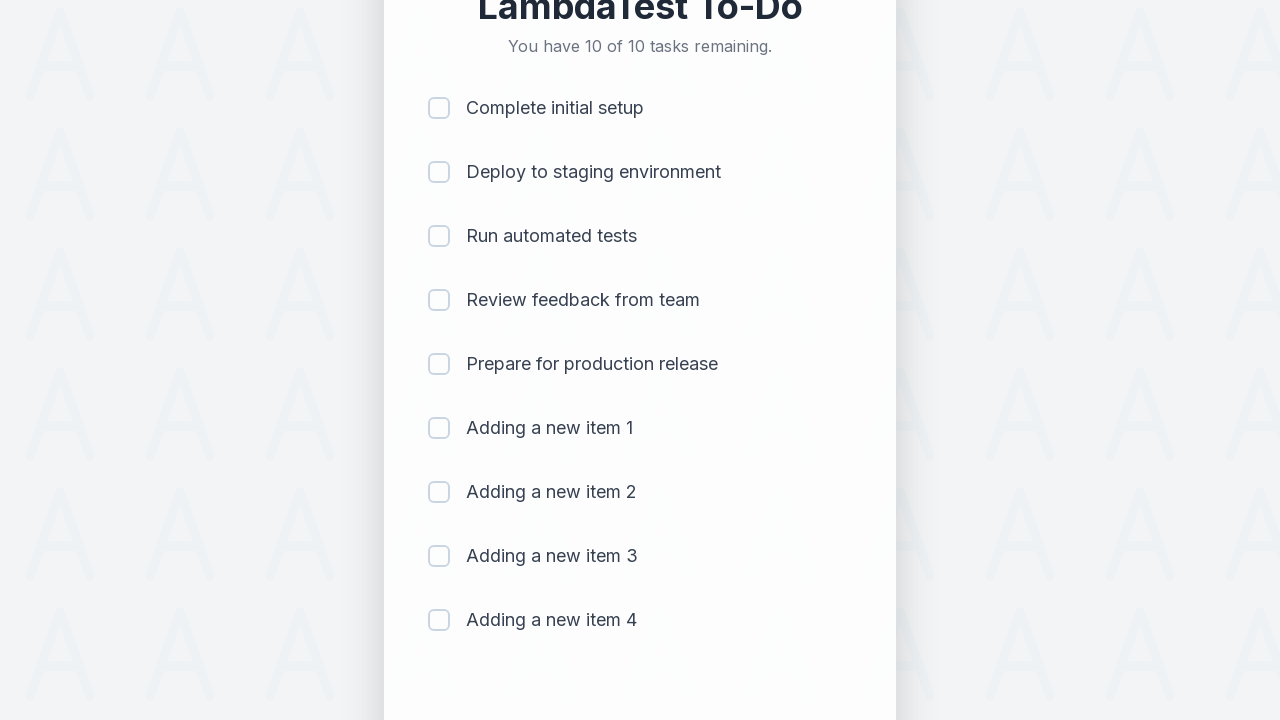

Waited 500ms for item to be added
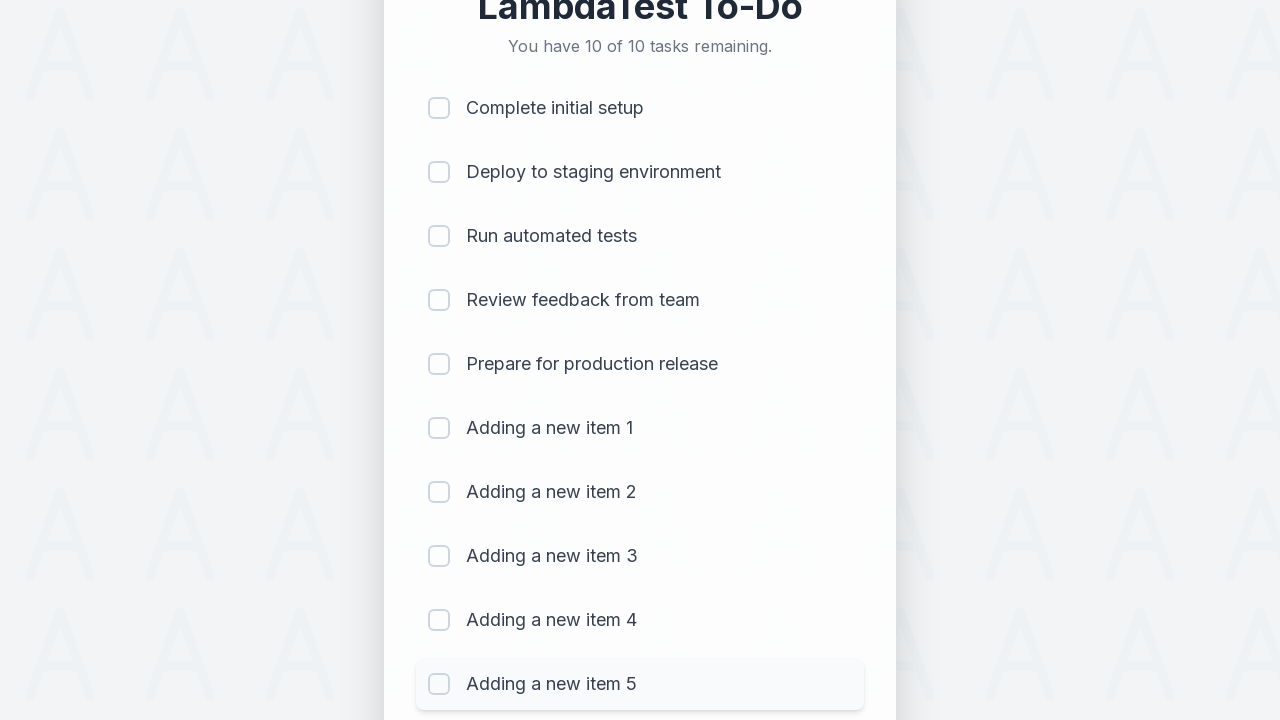

Clicked checkbox for item 1 at (439, 108) on (//input[@type='checkbox'])[1]
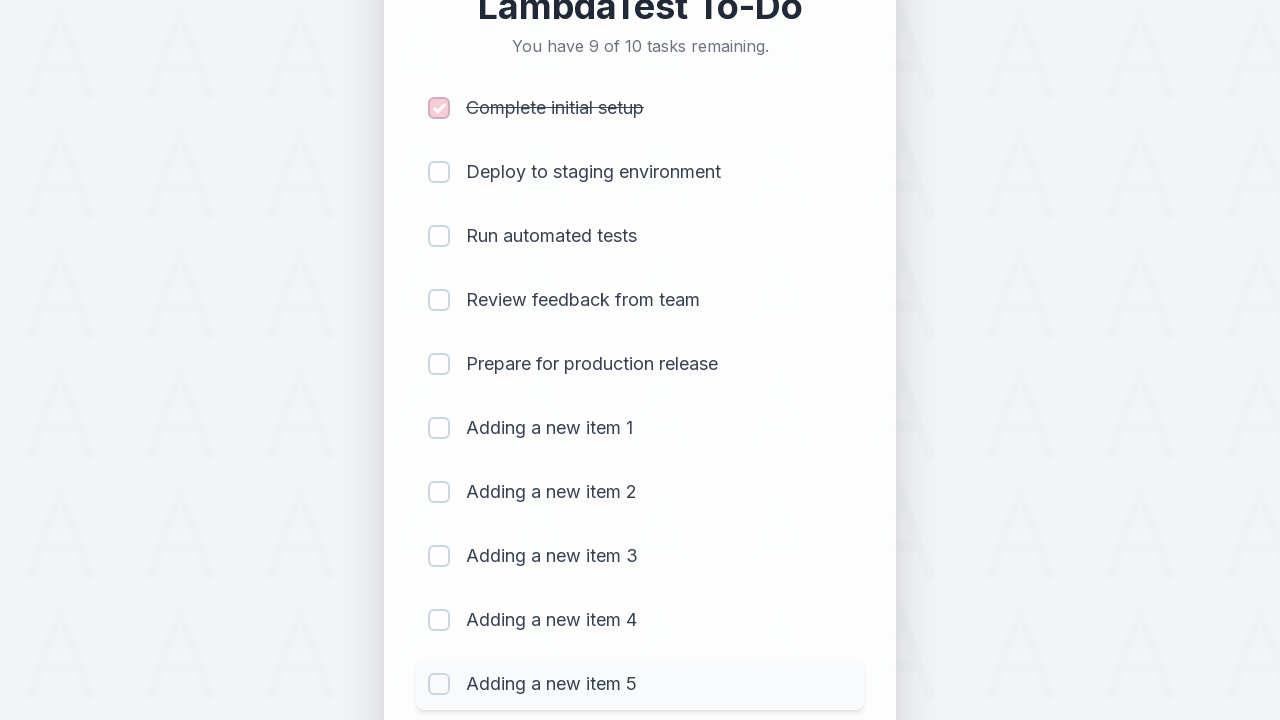

Waited 300ms for item to be marked as completed
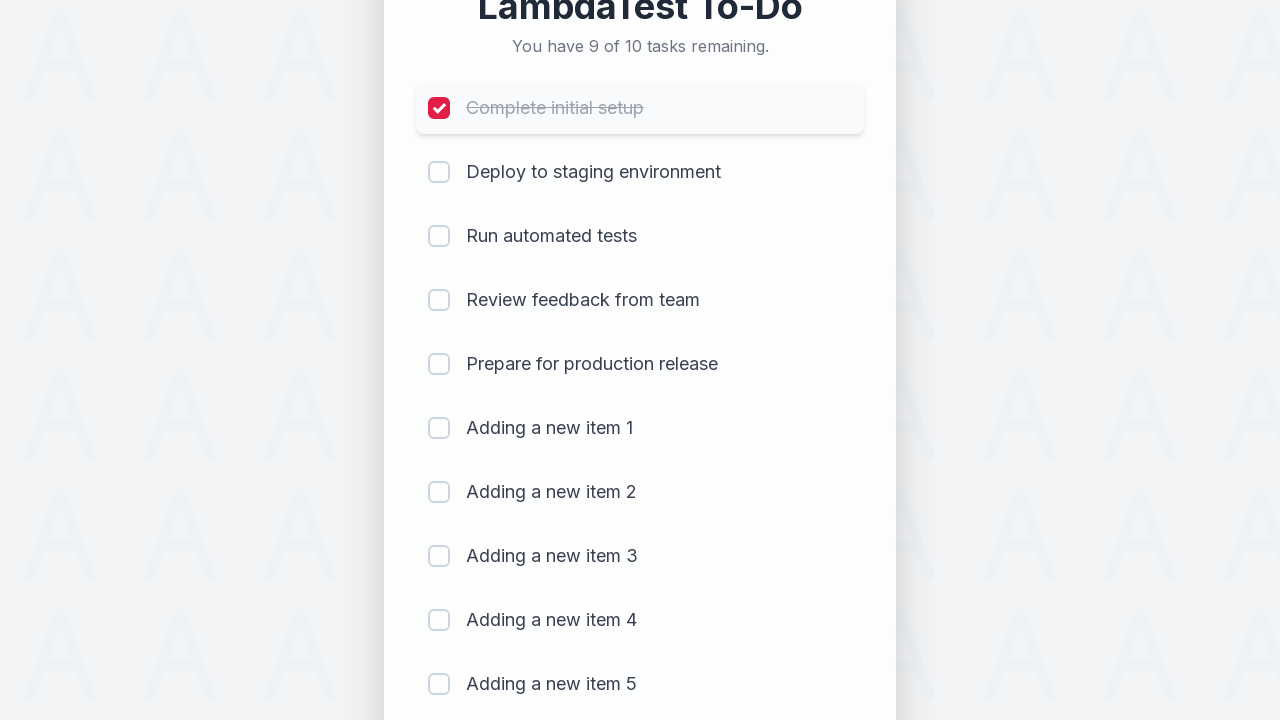

Clicked checkbox for item 2 at (439, 172) on (//input[@type='checkbox'])[2]
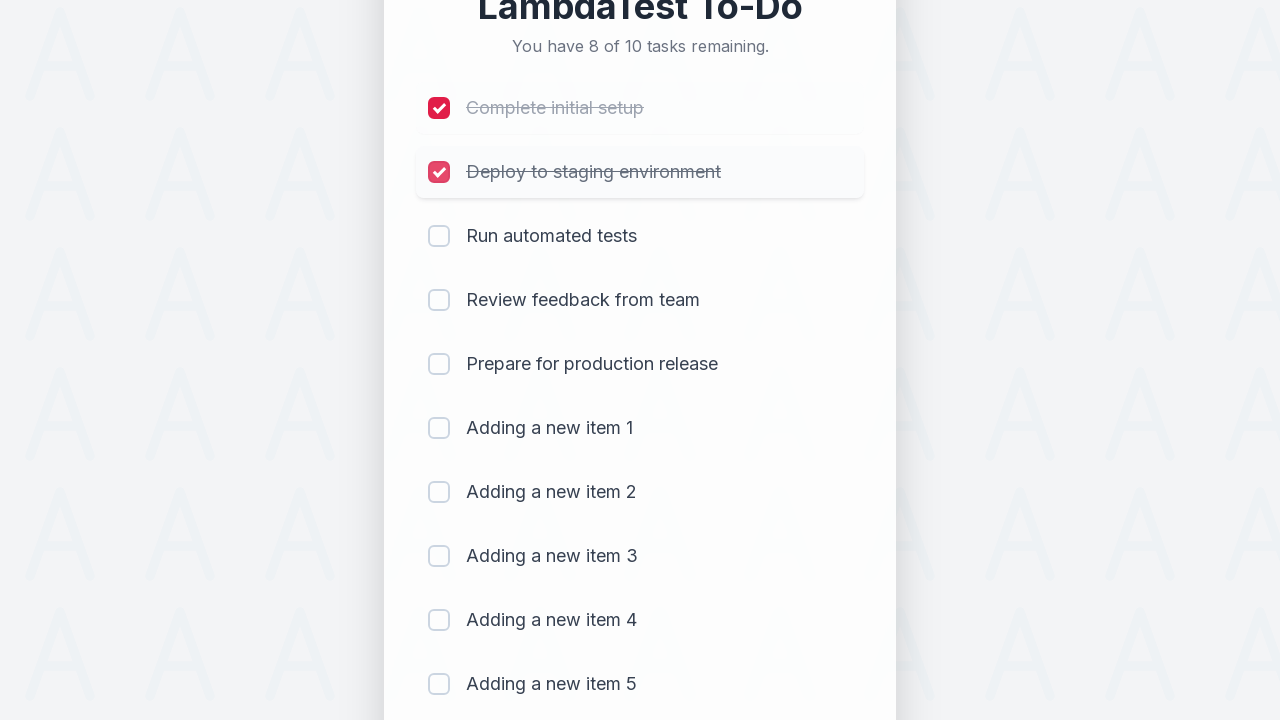

Waited 300ms for item to be marked as completed
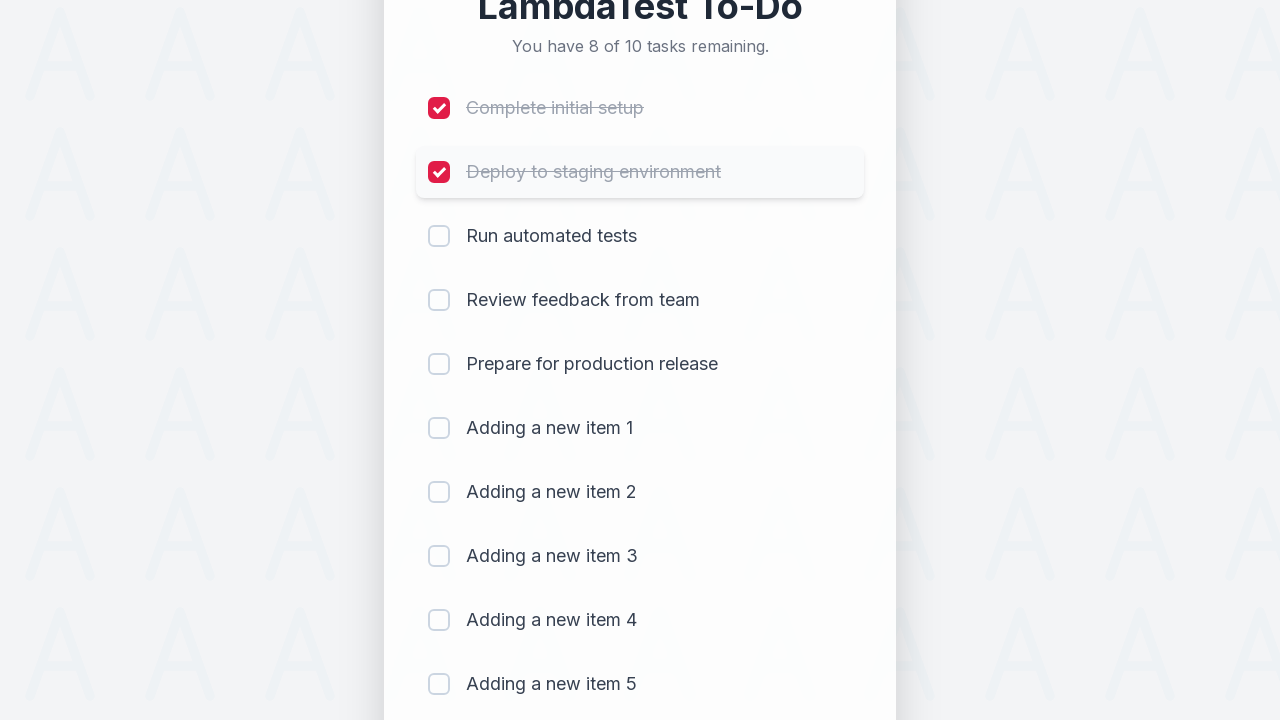

Clicked checkbox for item 3 at (439, 236) on (//input[@type='checkbox'])[3]
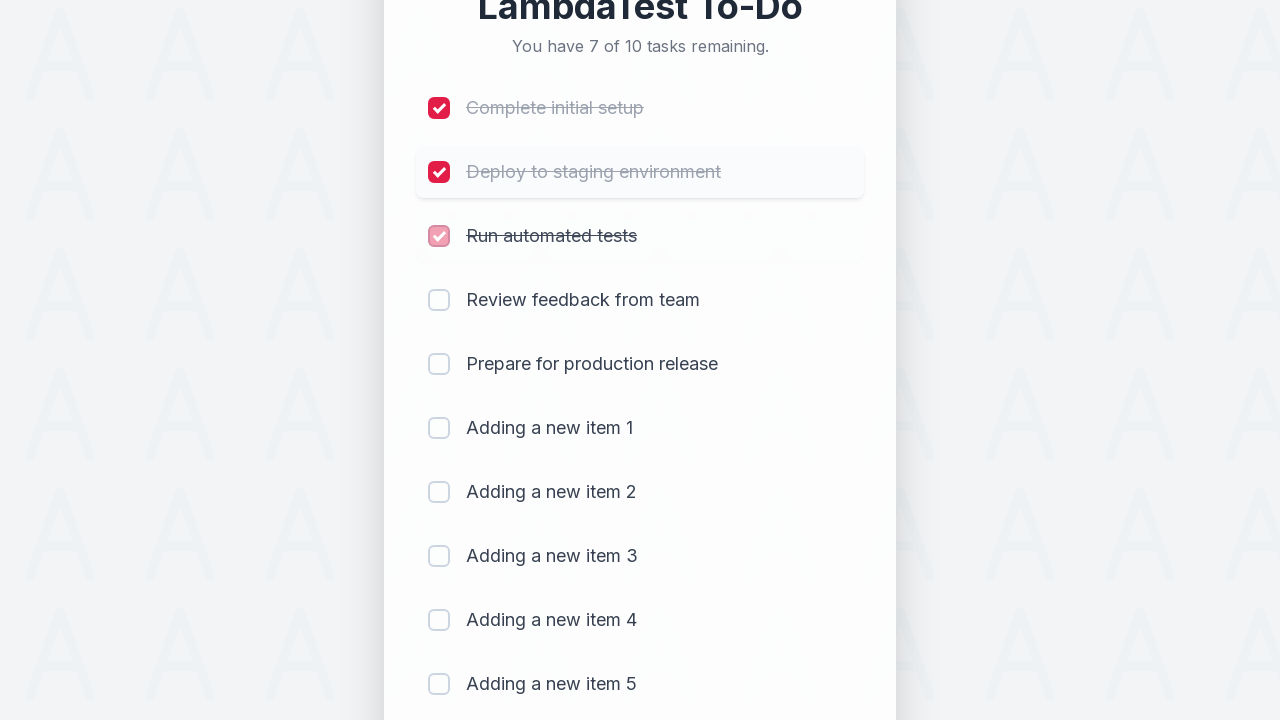

Waited 300ms for item to be marked as completed
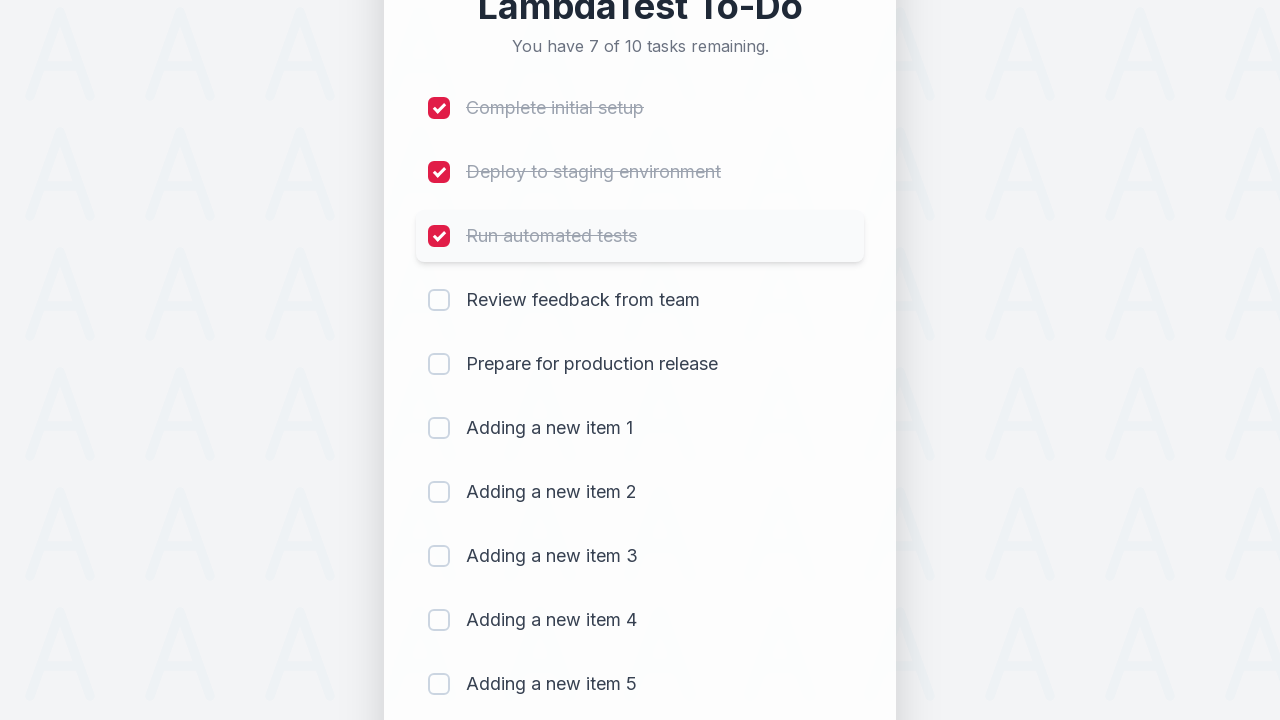

Clicked checkbox for item 4 at (439, 300) on (//input[@type='checkbox'])[4]
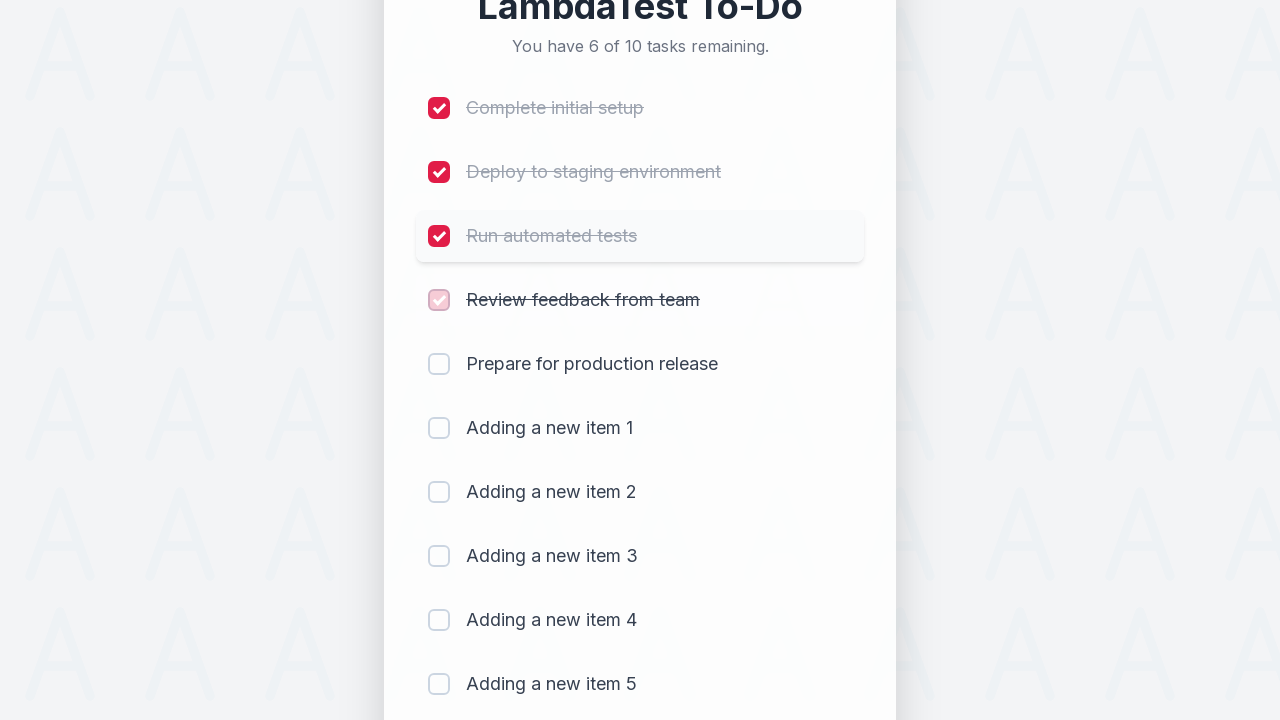

Waited 300ms for item to be marked as completed
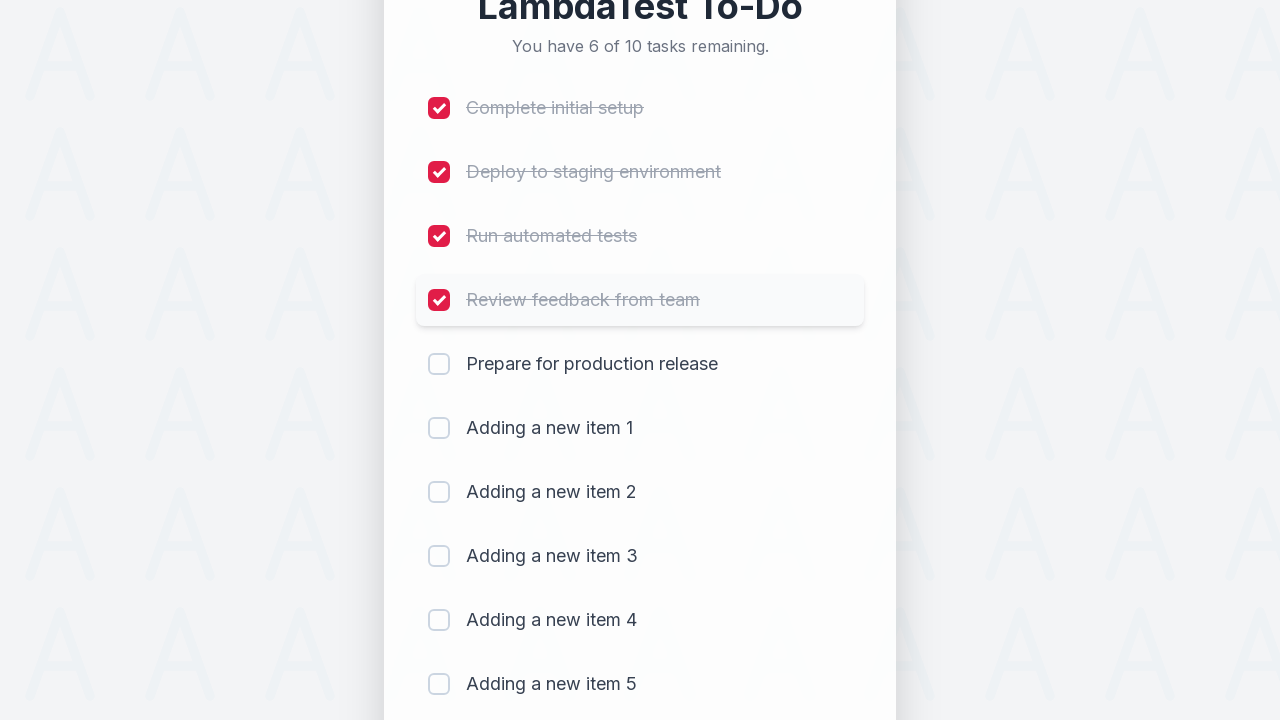

Clicked checkbox for item 5 at (439, 364) on (//input[@type='checkbox'])[5]
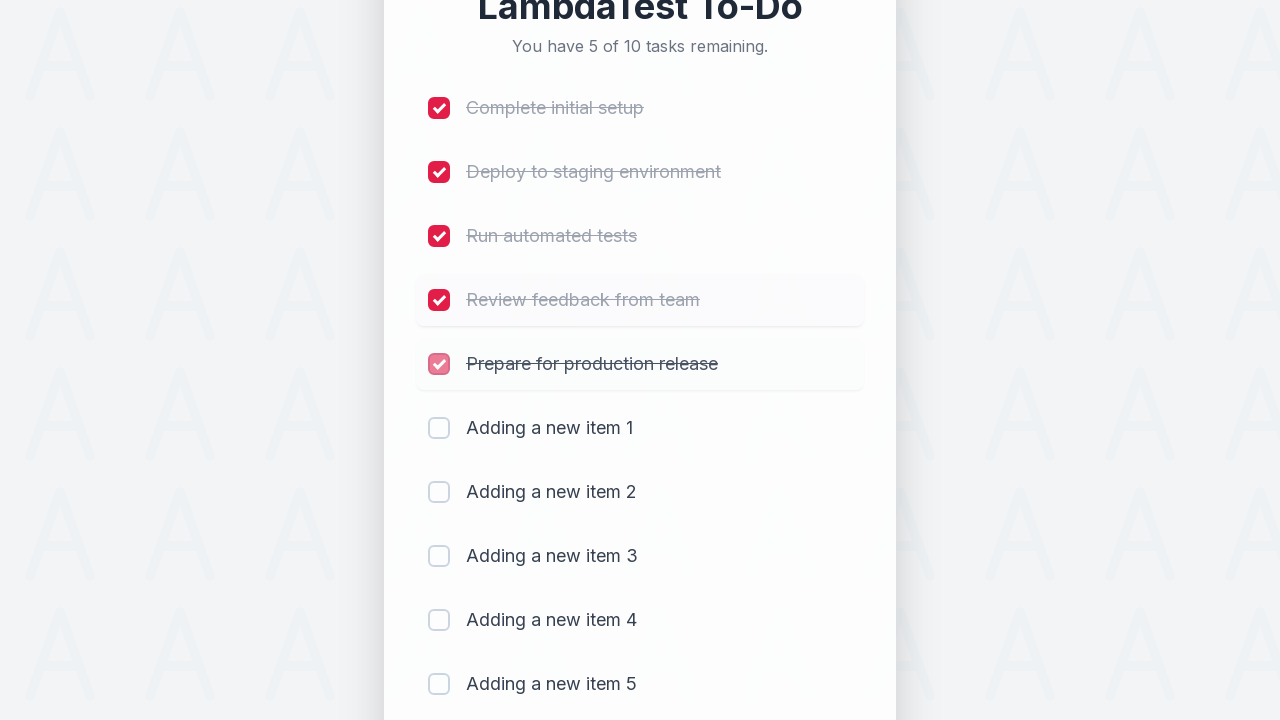

Waited 300ms for item to be marked as completed
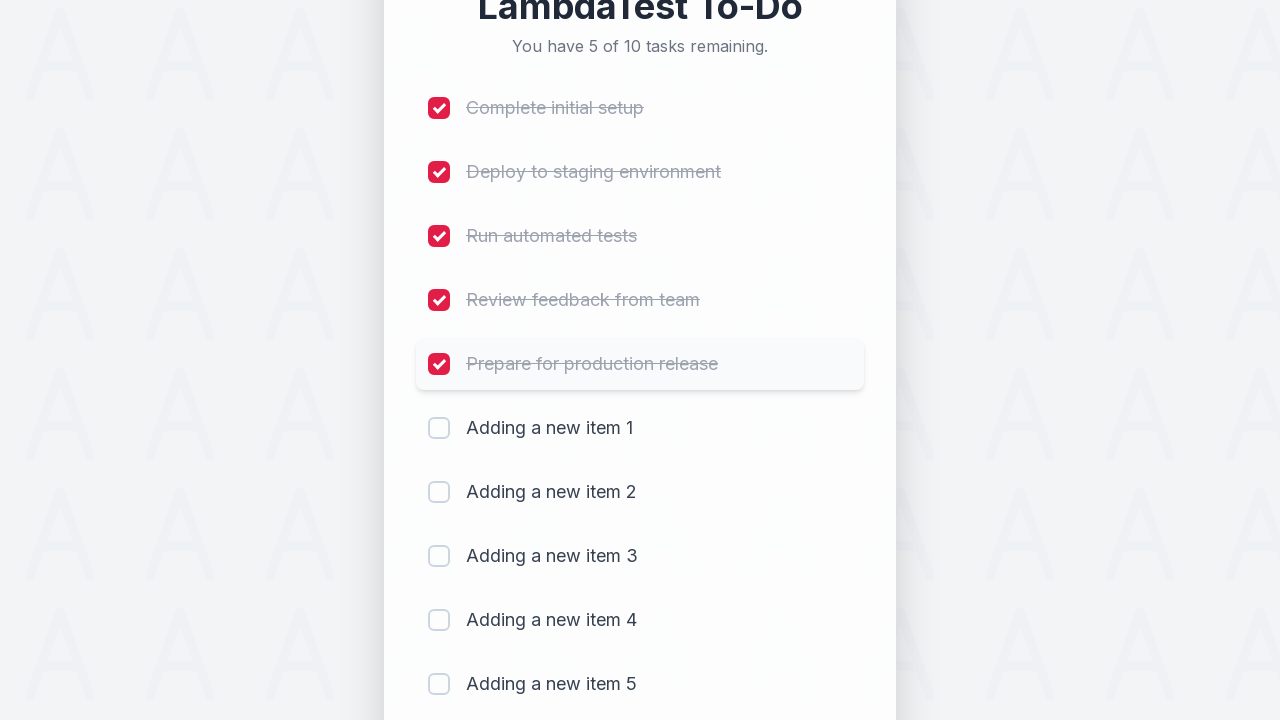

Clicked checkbox for item 6 at (439, 428) on (//input[@type='checkbox'])[6]
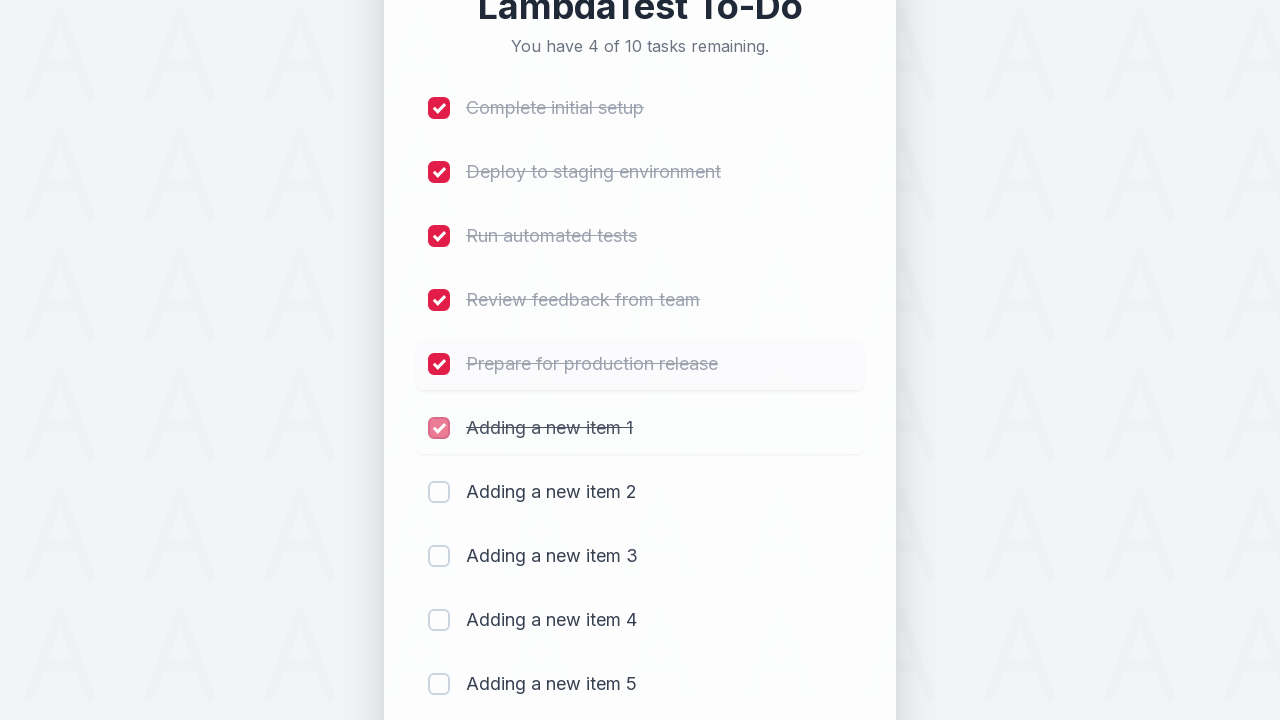

Waited 300ms for item to be marked as completed
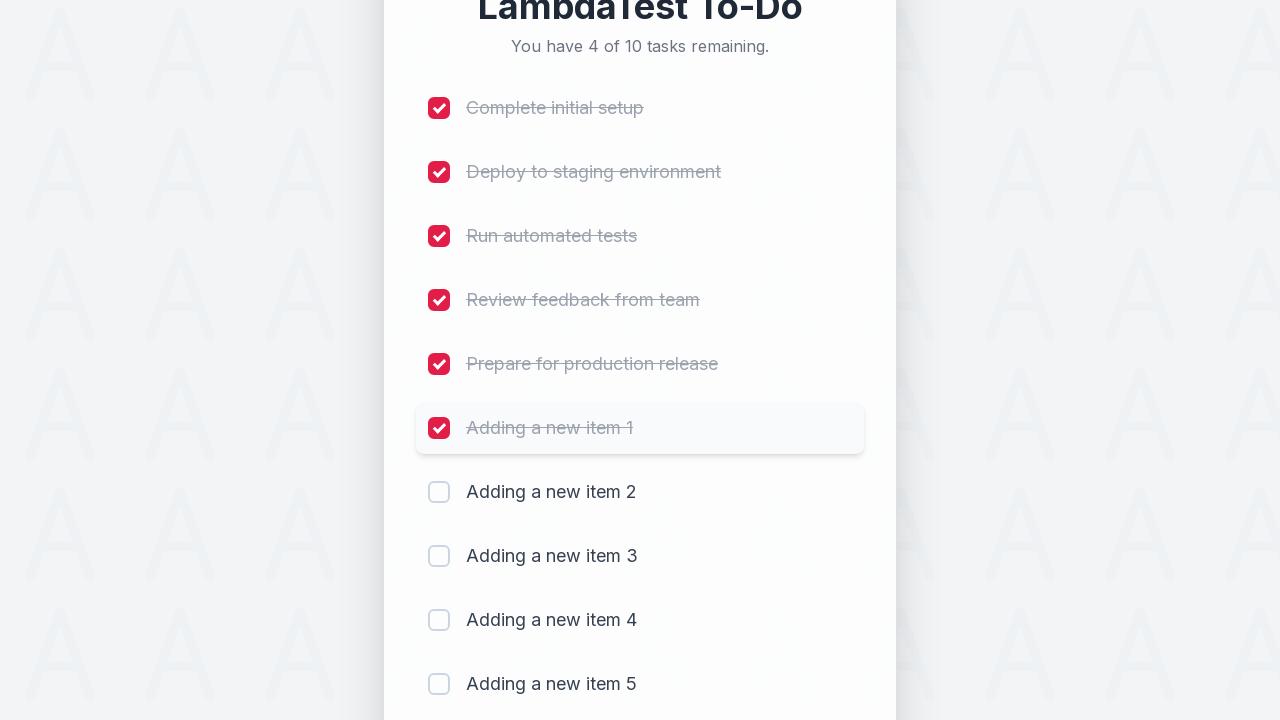

Clicked checkbox for item 7 at (439, 492) on (//input[@type='checkbox'])[7]
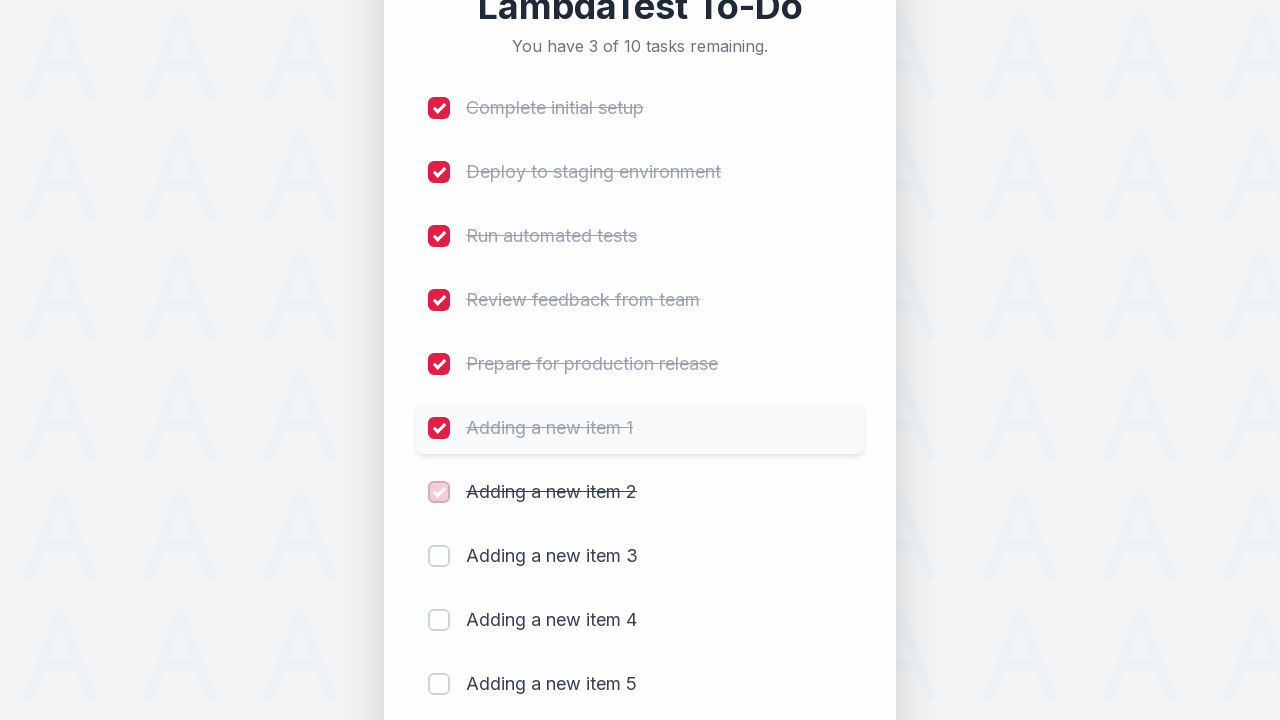

Waited 300ms for item to be marked as completed
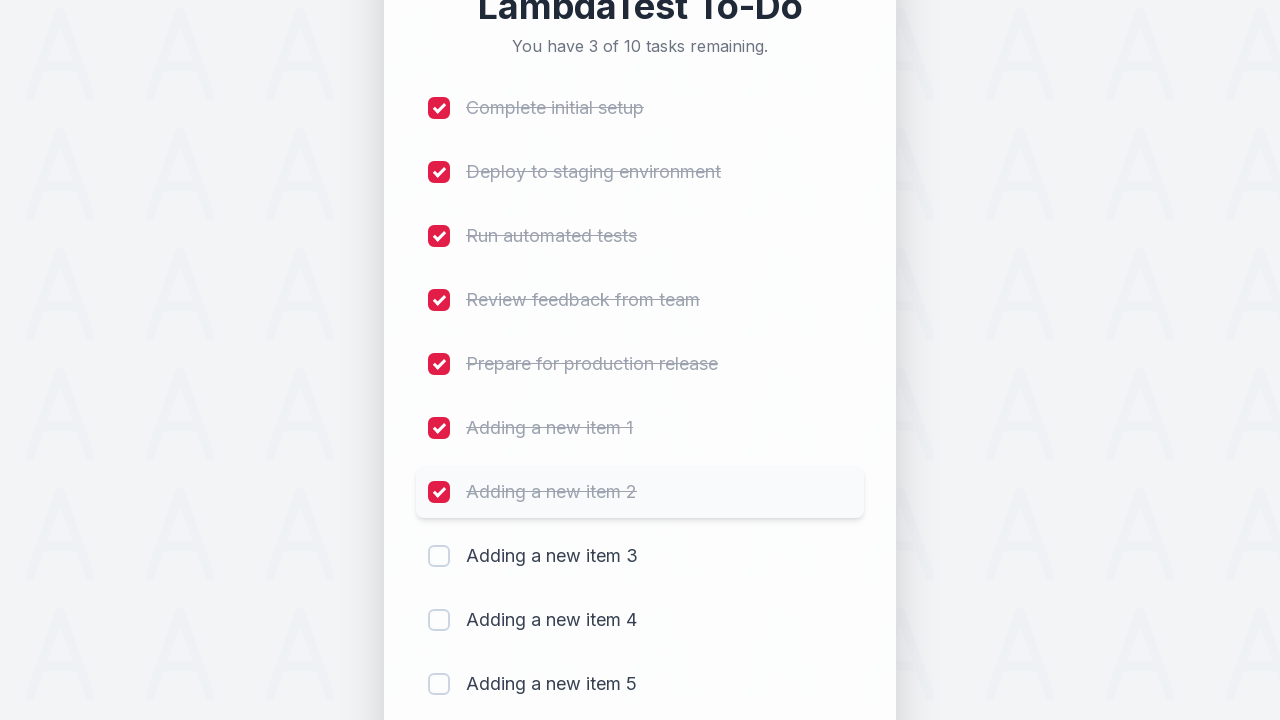

Clicked checkbox for item 8 at (439, 556) on (//input[@type='checkbox'])[8]
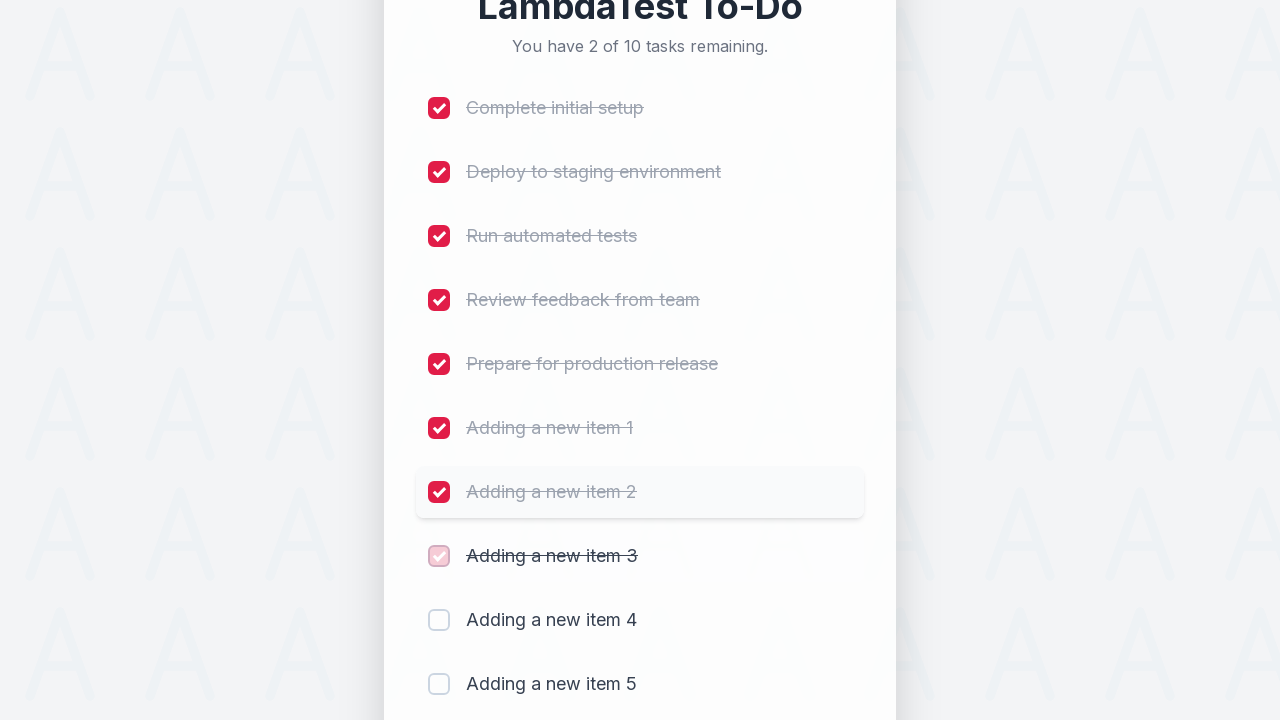

Waited 300ms for item to be marked as completed
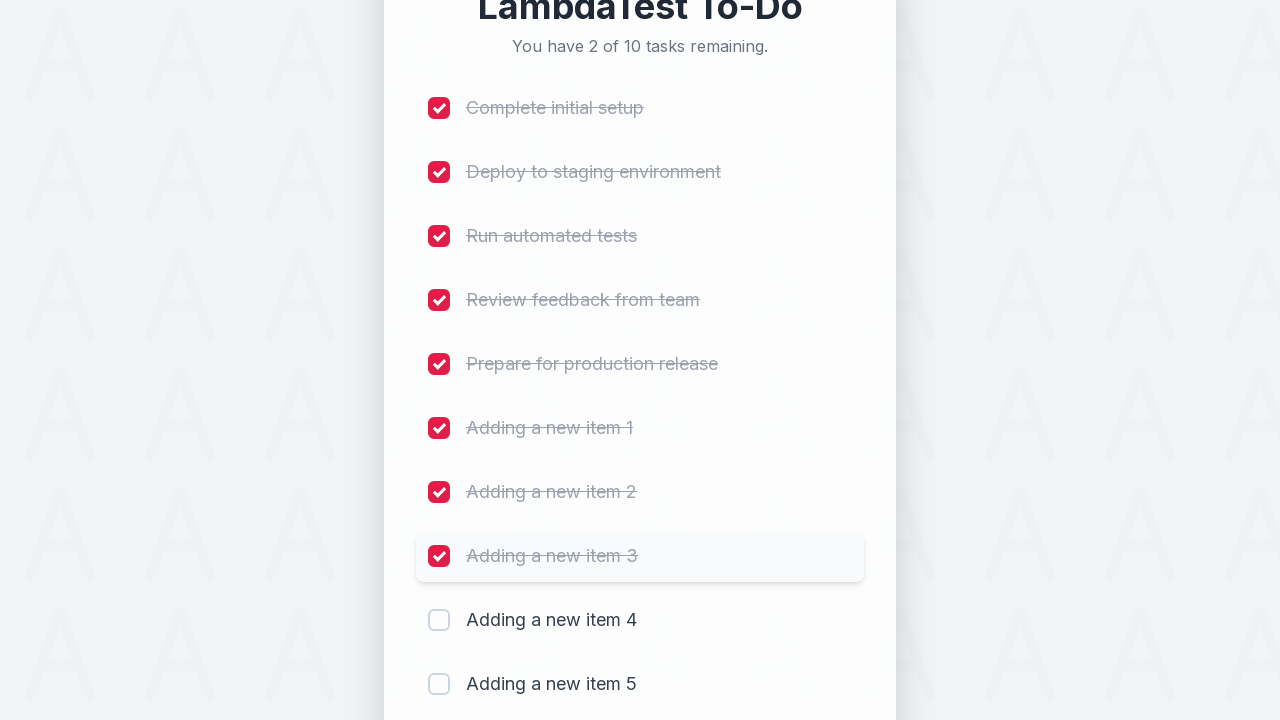

Clicked checkbox for item 9 at (439, 620) on (//input[@type='checkbox'])[9]
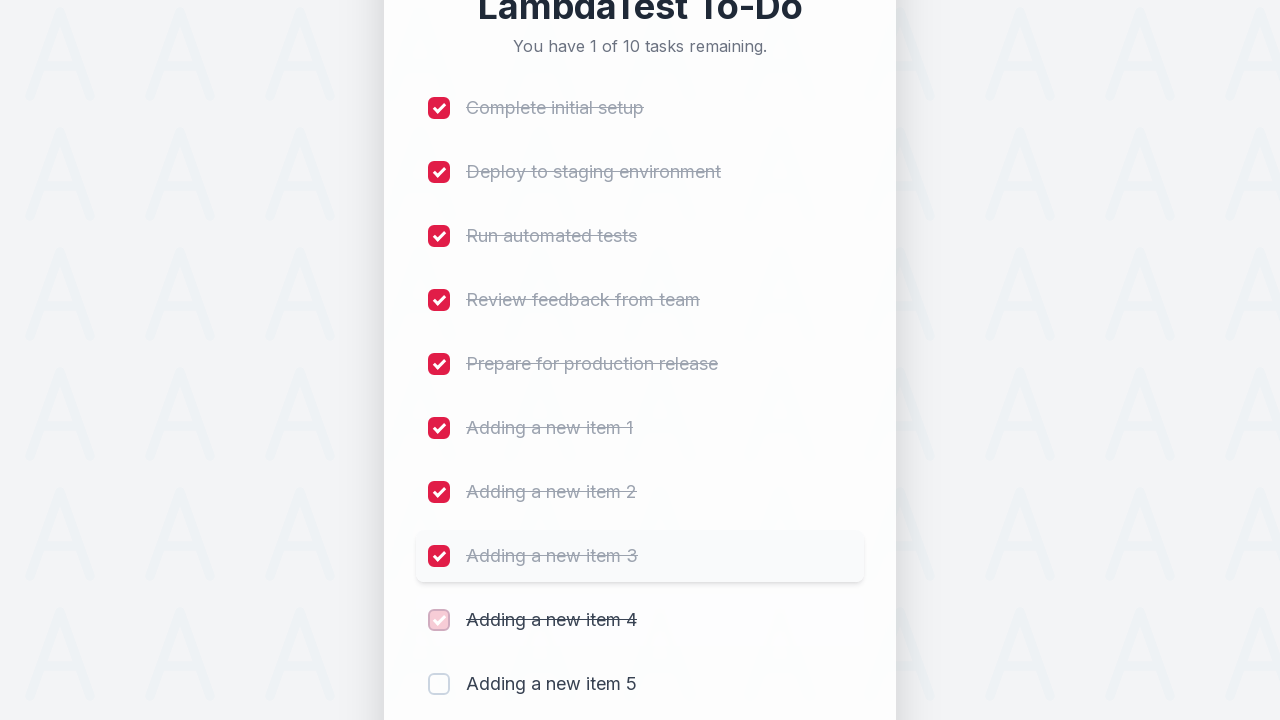

Waited 300ms for item to be marked as completed
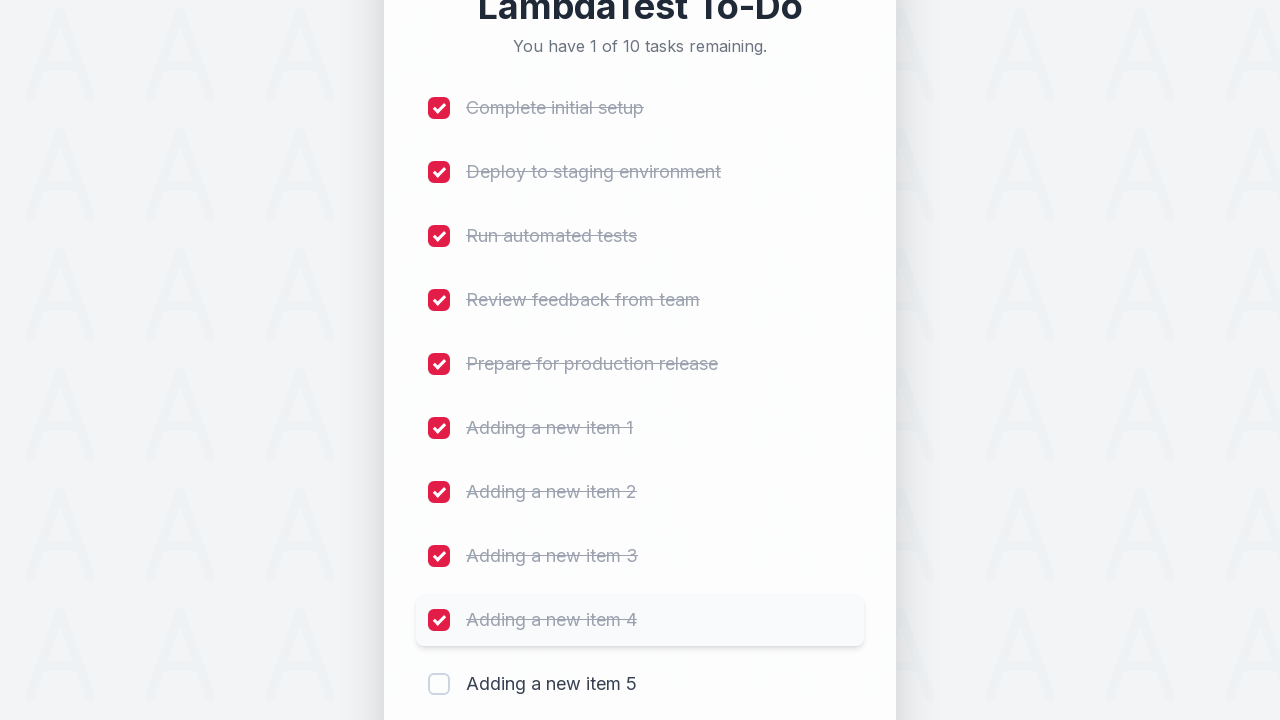

Clicked checkbox for item 10 at (439, 684) on (//input[@type='checkbox'])[10]
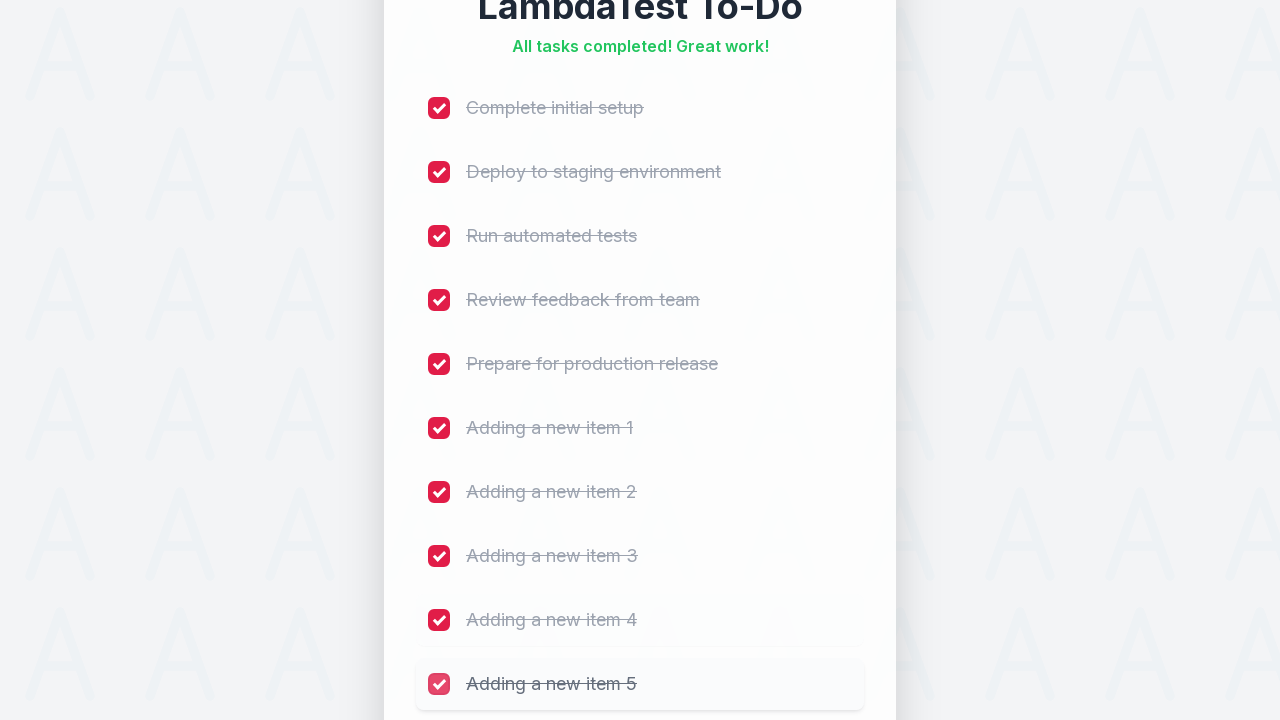

Waited 300ms for item to be marked as completed
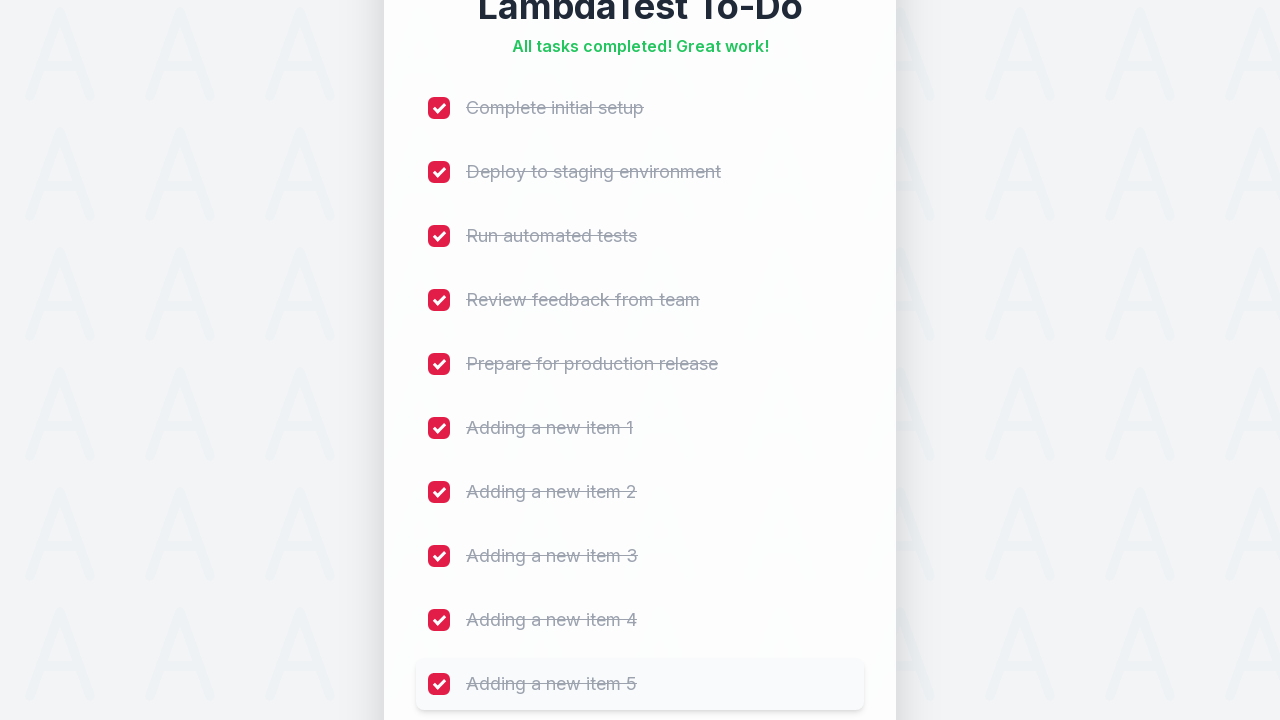

Verified all items are marked as completed by waiting for completion indicator
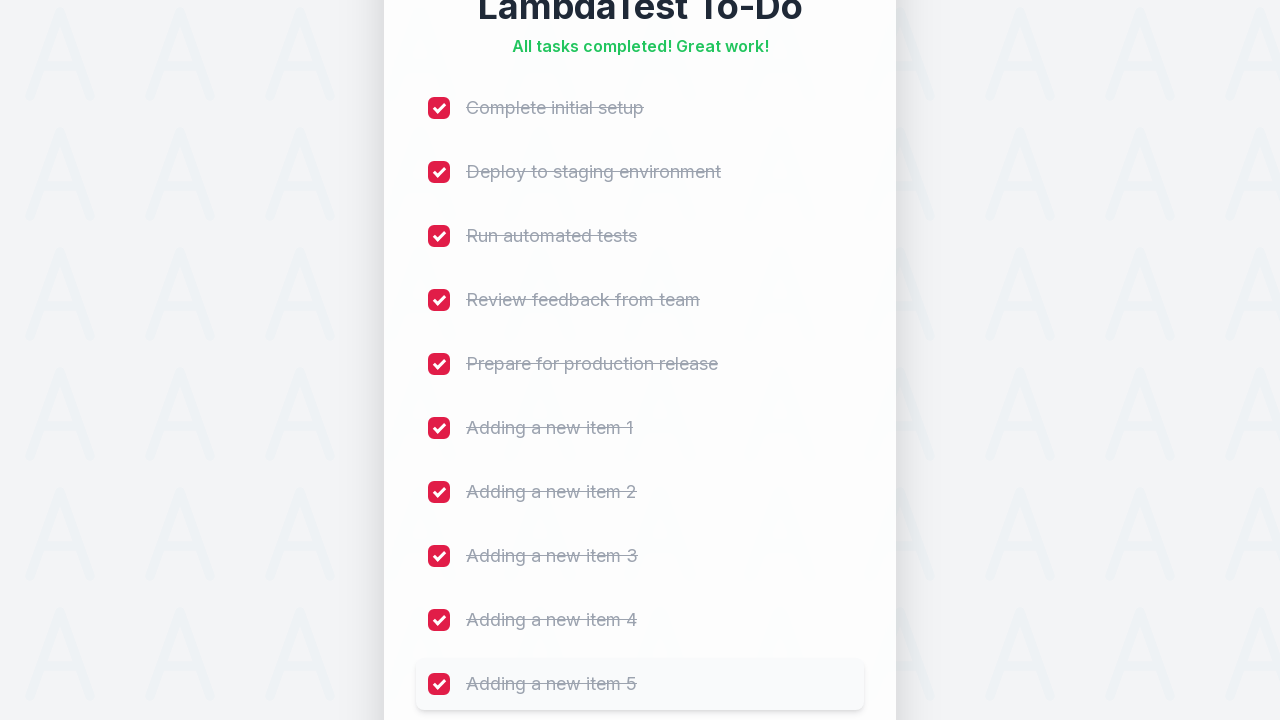

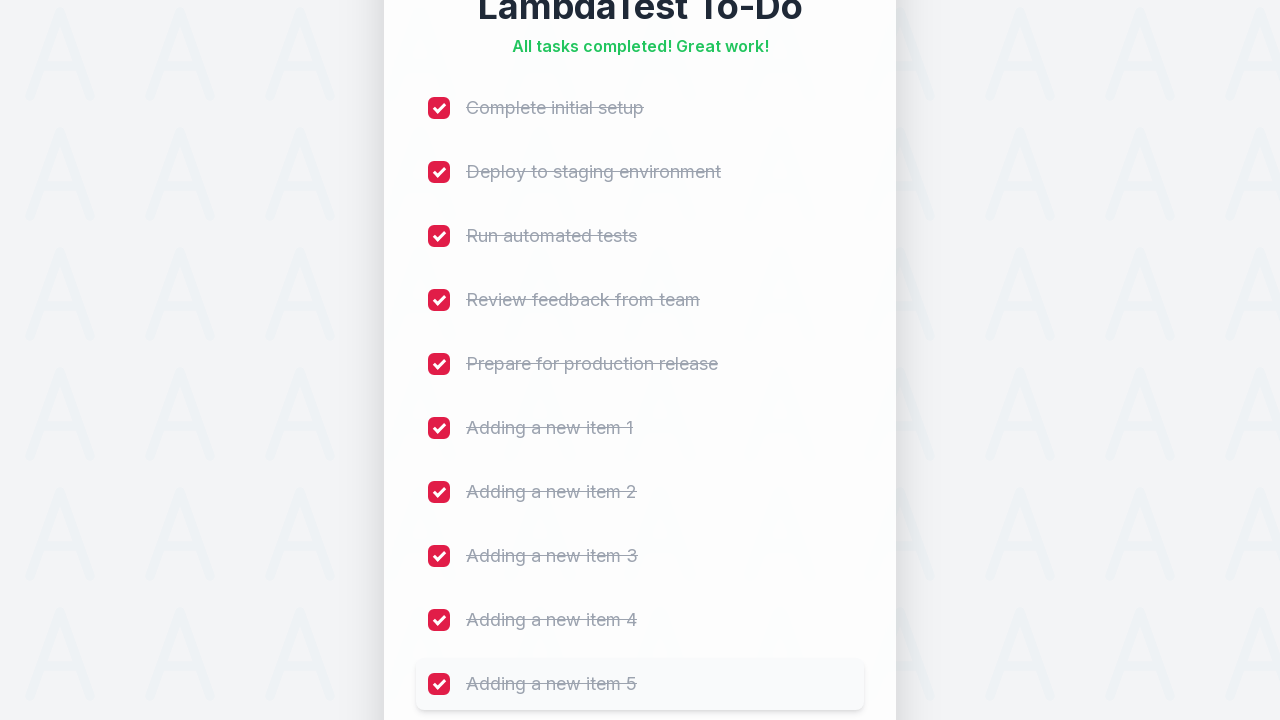